Tests the Personal Notes functionality by navigating to the notes page, adding 10 notes with generated titles and content, and then performing a search by note title.

Starting URL: https://material.playwrightvn.com/

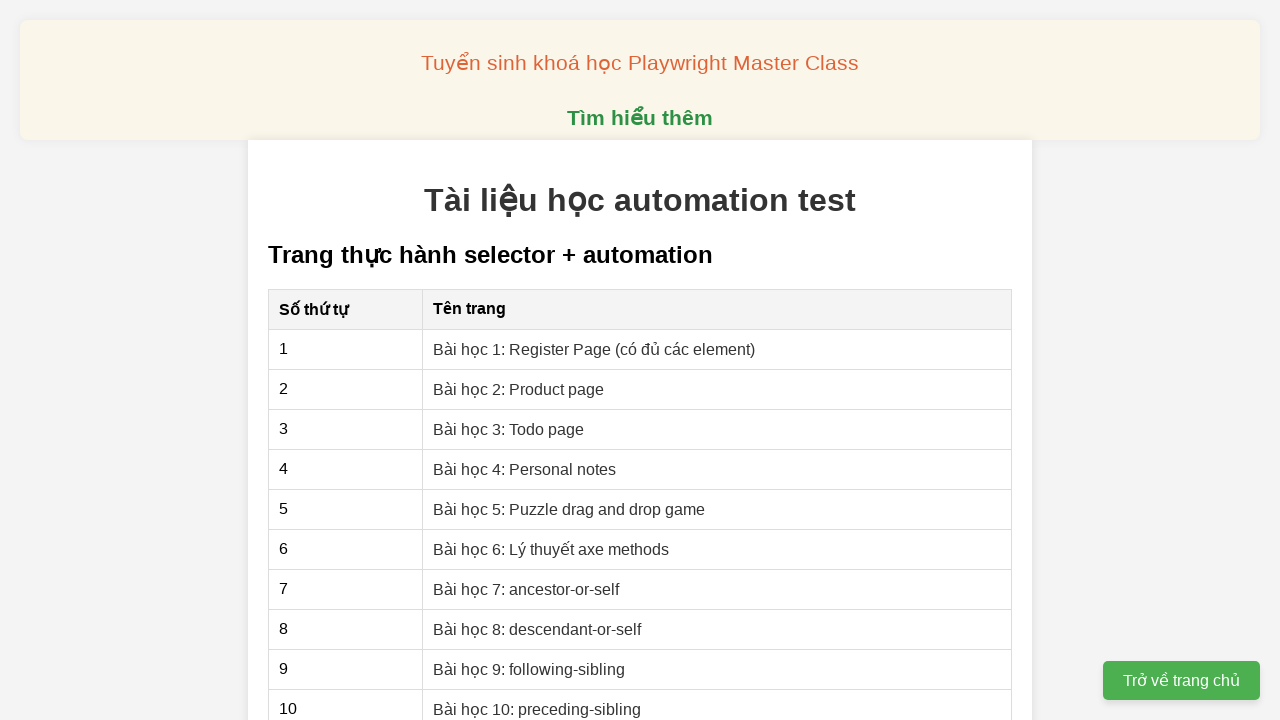

Clicked on 'Bài học 4: Personal notes' link at (525, 469) on a[href="04-xpath-personal-notes.html"]
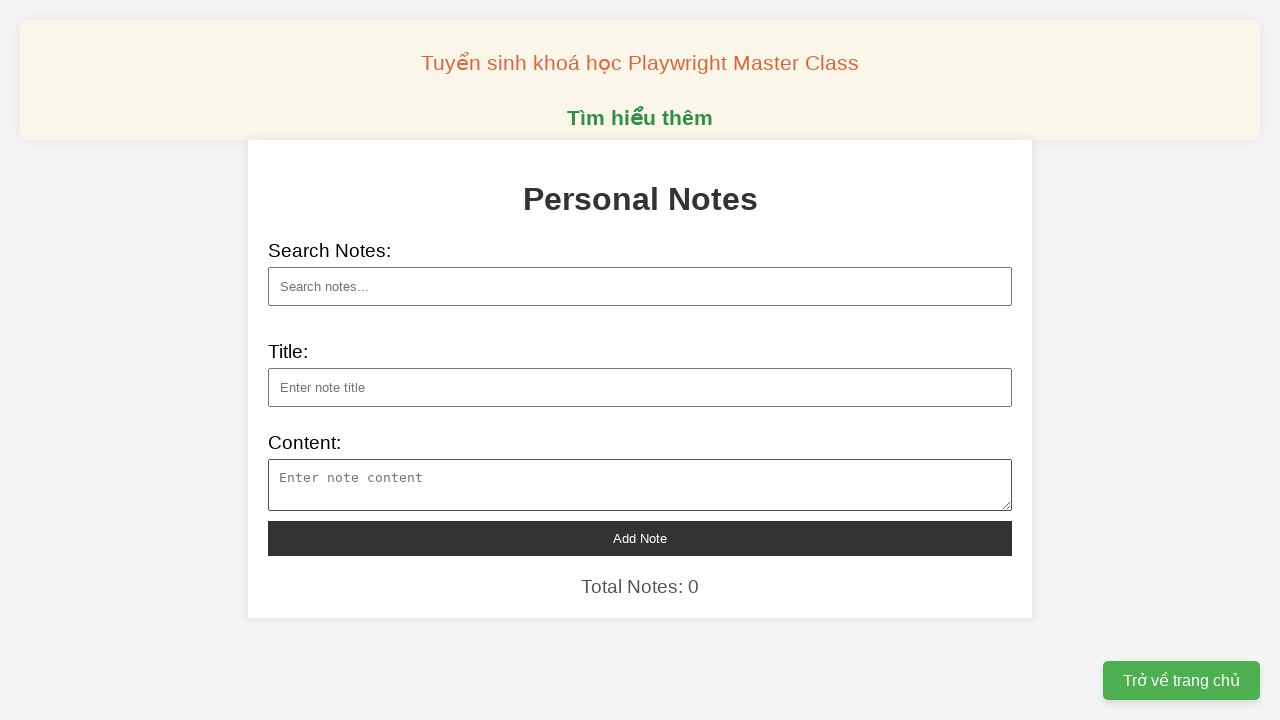

Personal notes page loaded and note title input field is visible
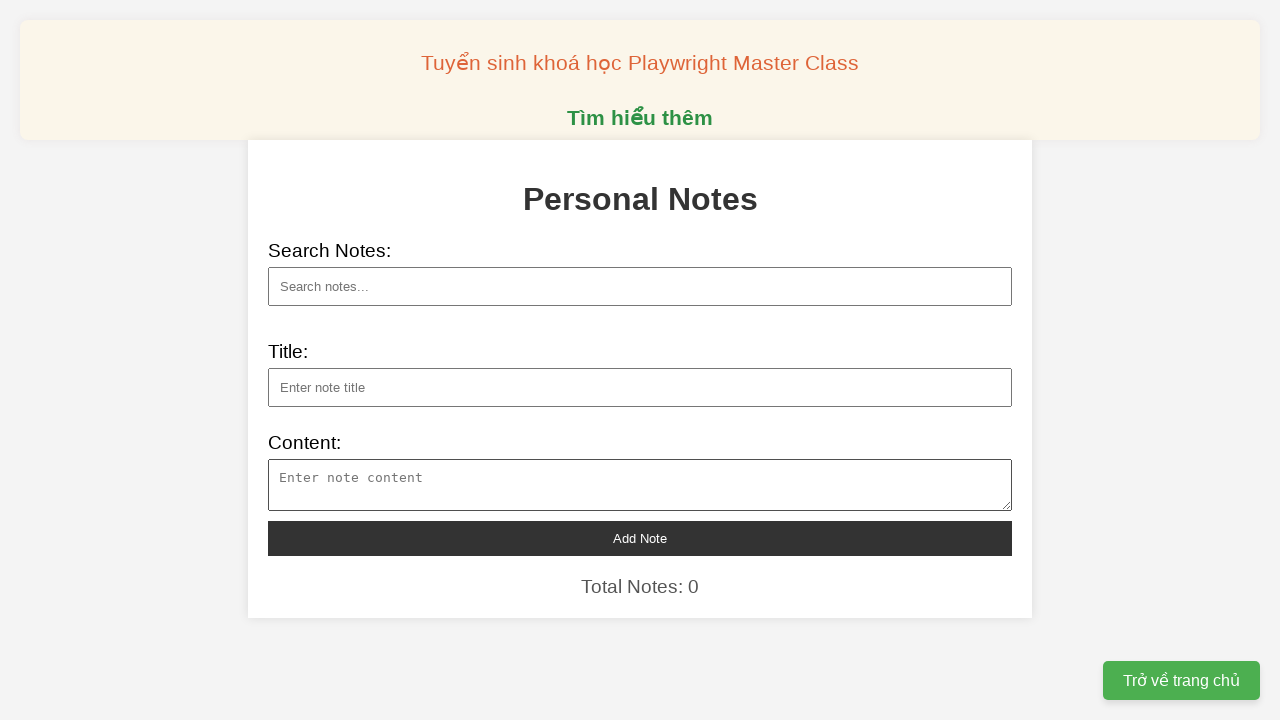

Filled note title field with 'Khám phá vũ trụ mới' on input[id="note-title"]
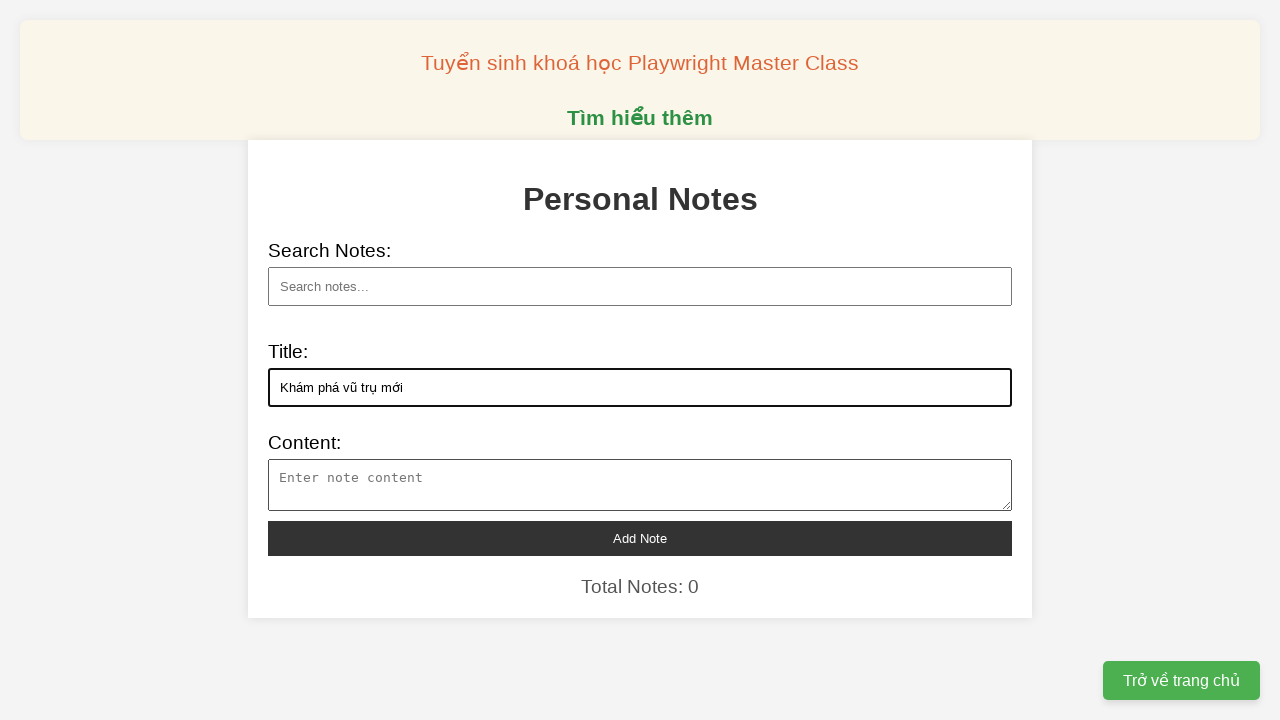

Filled note content field with content for 'Khám phá vũ trụ mới' on textarea[id="note-content"]
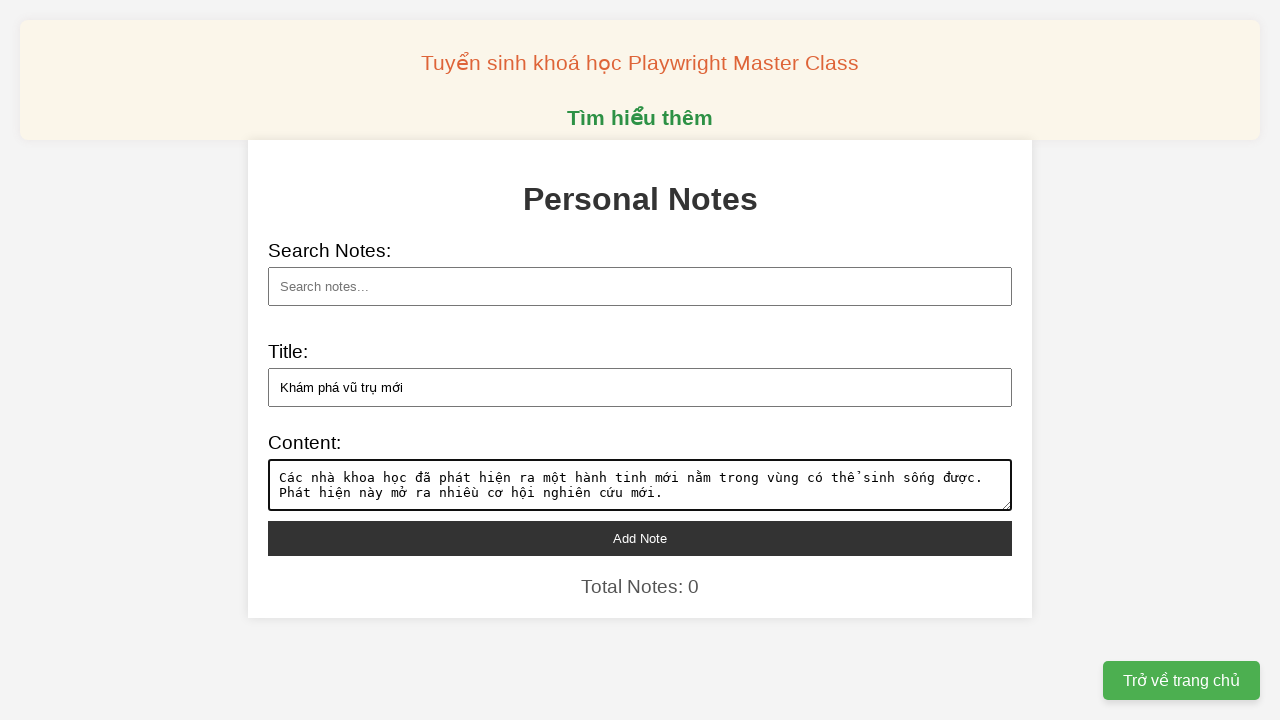

Clicked add note button to save 'Khám phá vũ trụ mới' at (640, 538) on button[id="add-note"]
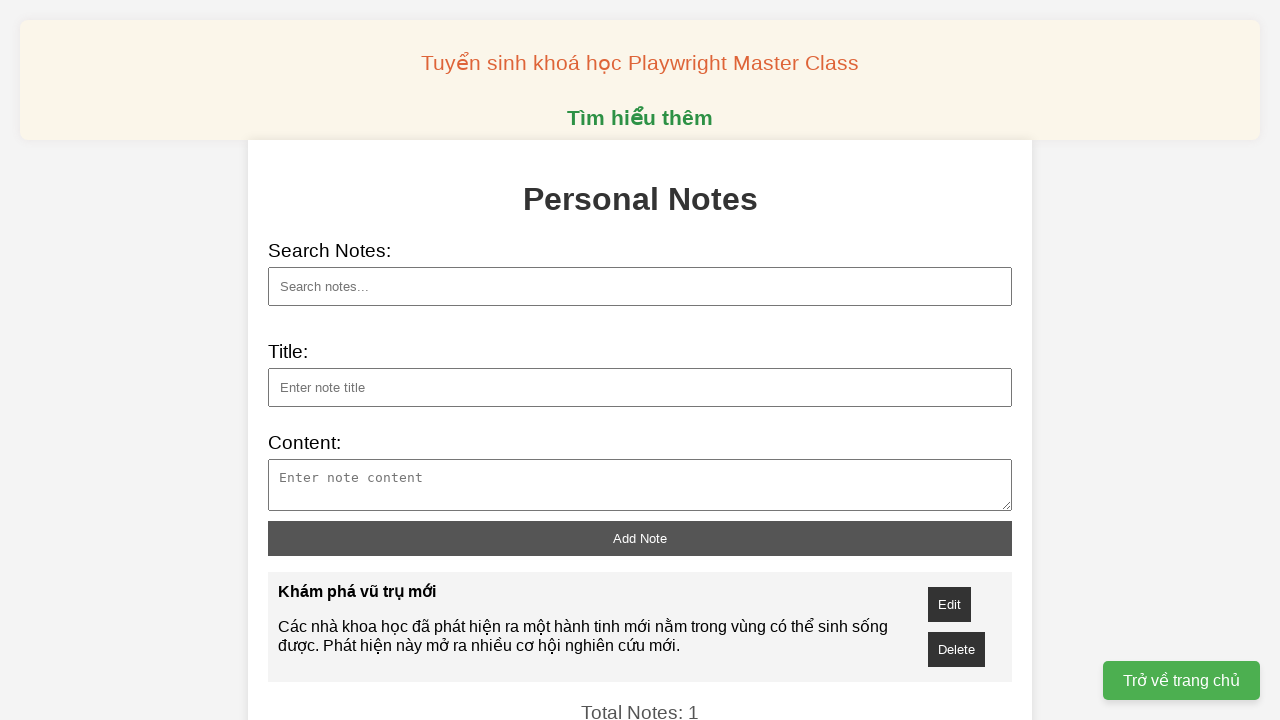

Waited 500ms for note to be added
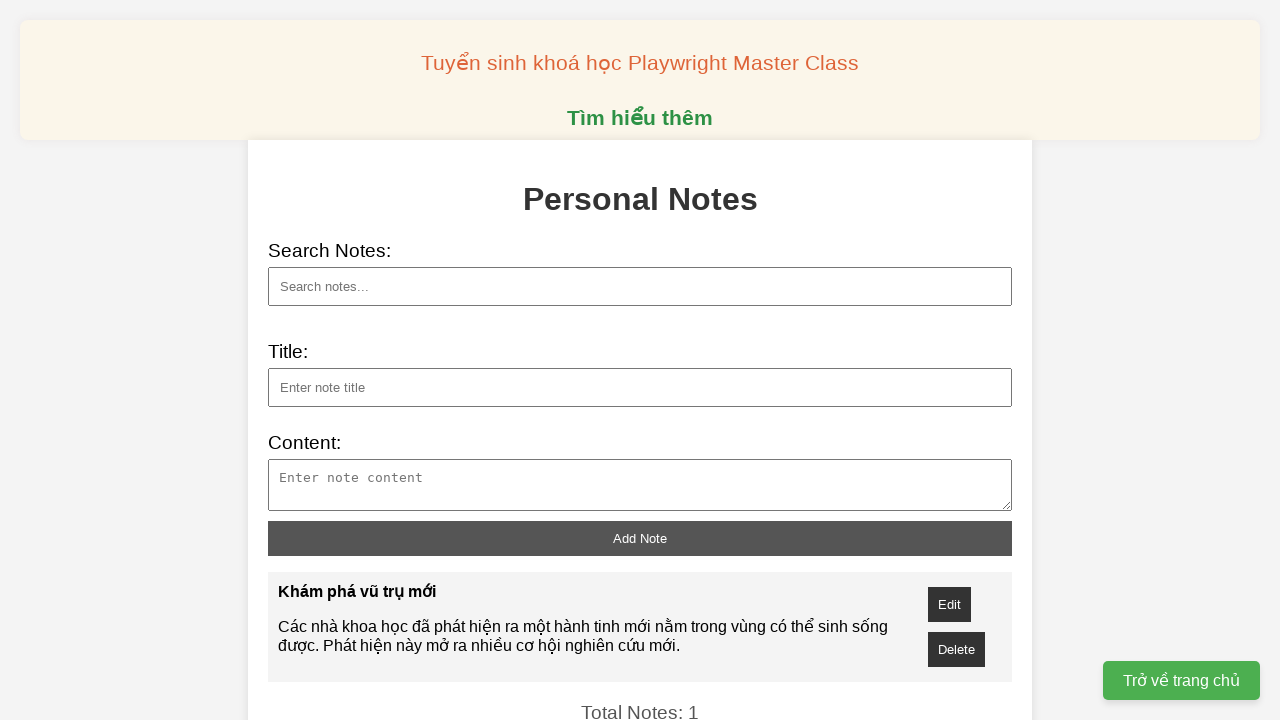

Filled note title field with 'Công nghệ AI tiến bộ' on input[id="note-title"]
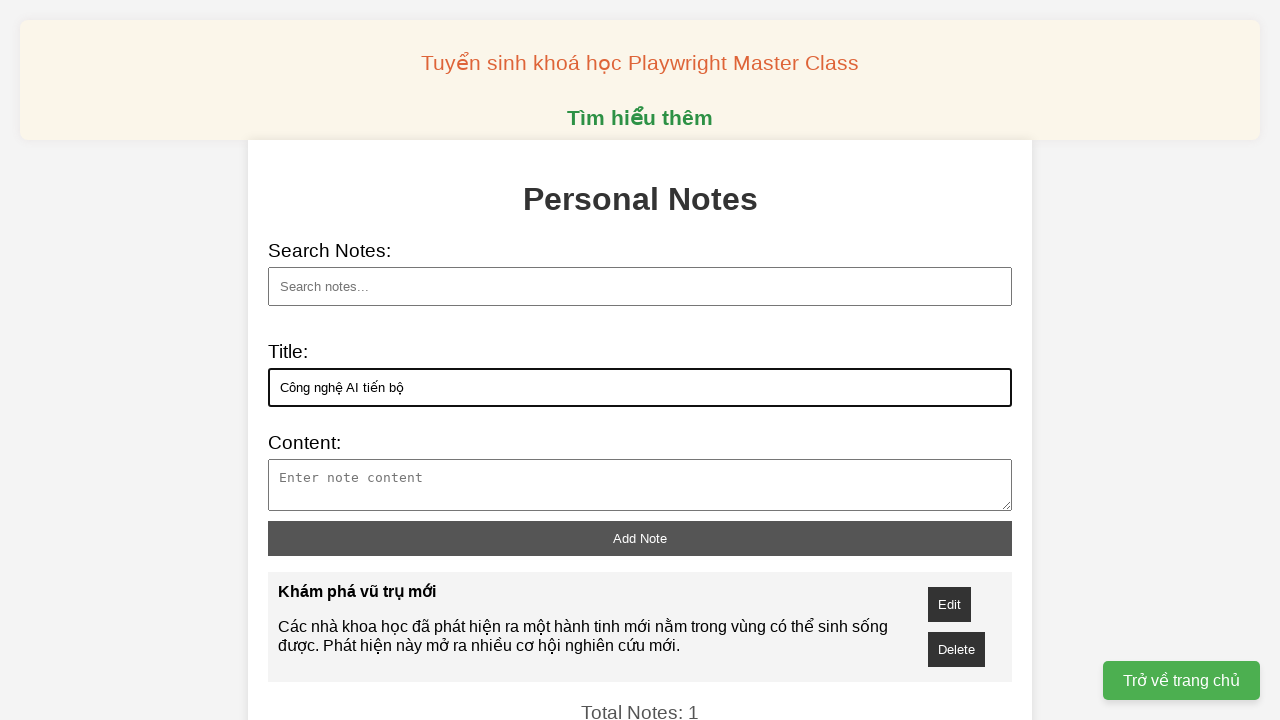

Filled note content field with content for 'Công nghệ AI tiến bộ' on textarea[id="note-content"]
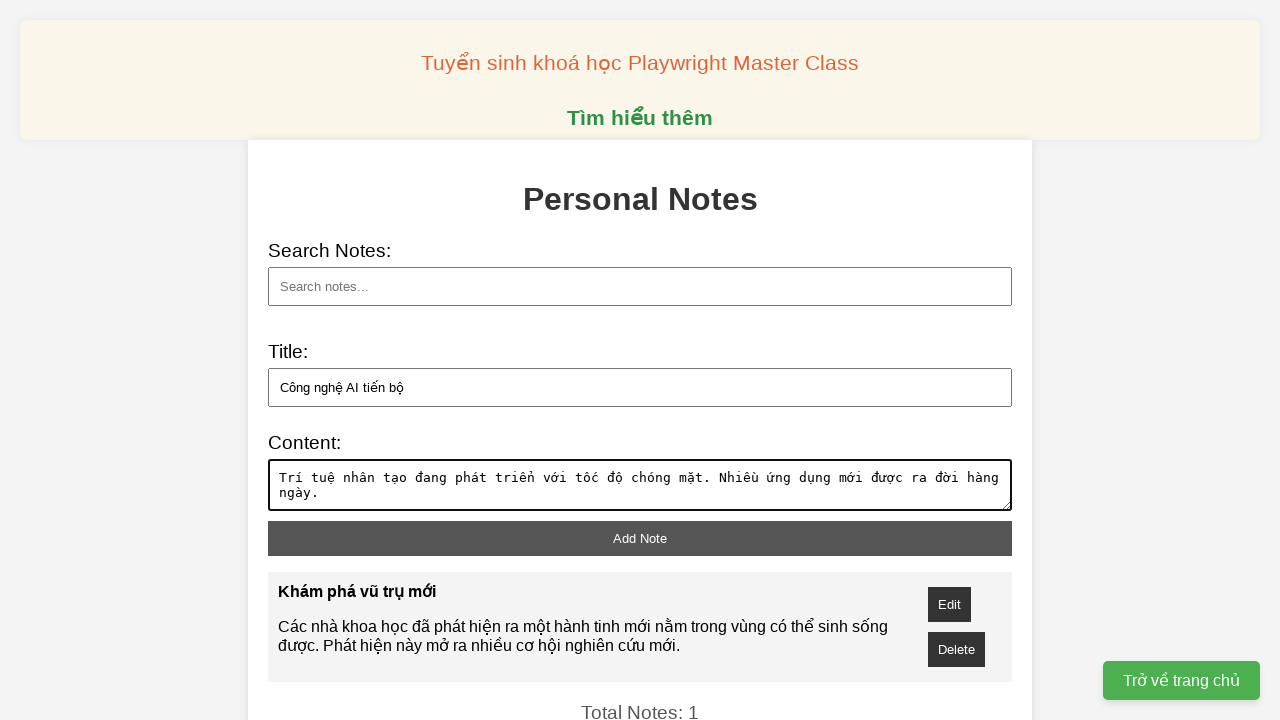

Clicked add note button to save 'Công nghệ AI tiến bộ' at (640, 538) on button[id="add-note"]
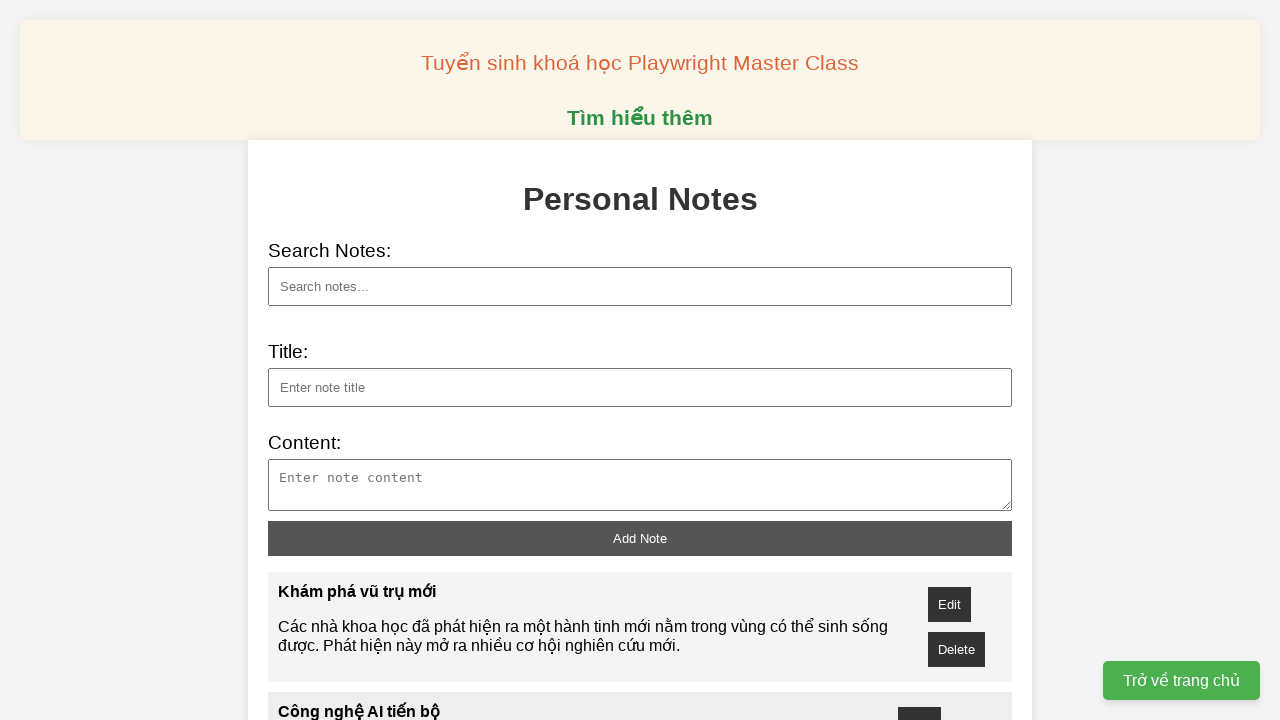

Waited 500ms for note to be added
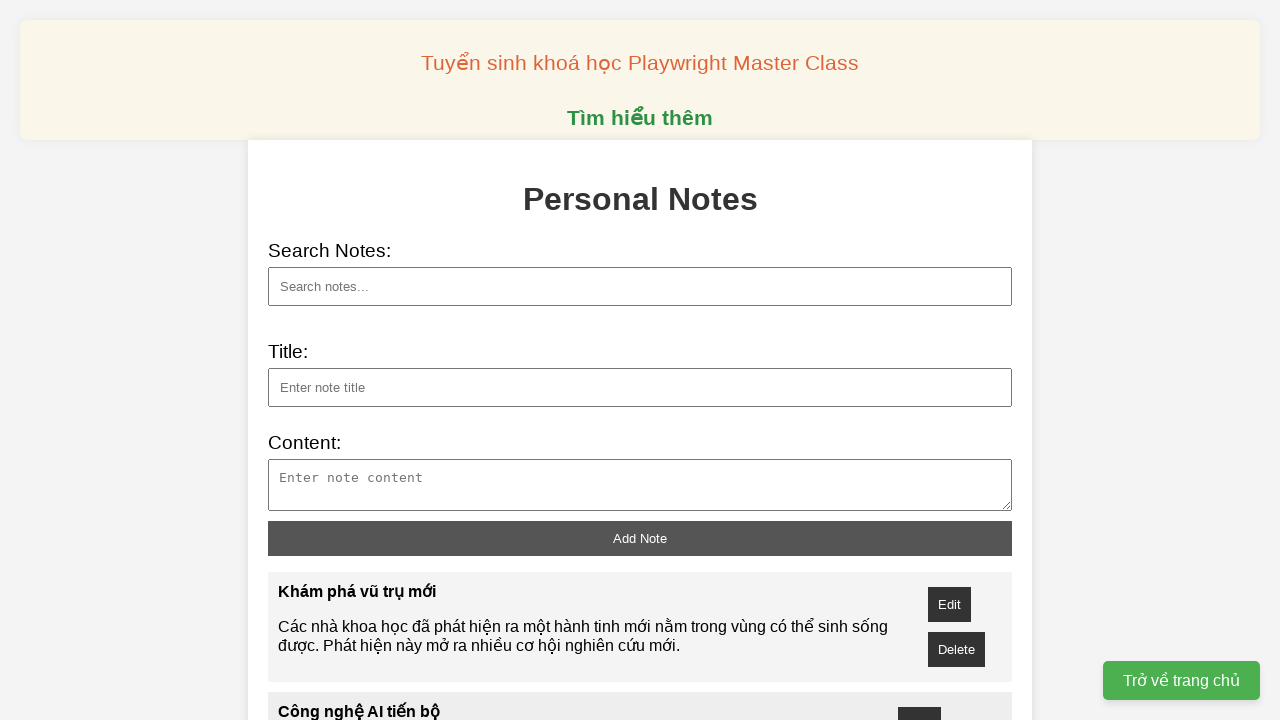

Filled note title field with 'Biến đổi khí hậu toàn cầu' on input[id="note-title"]
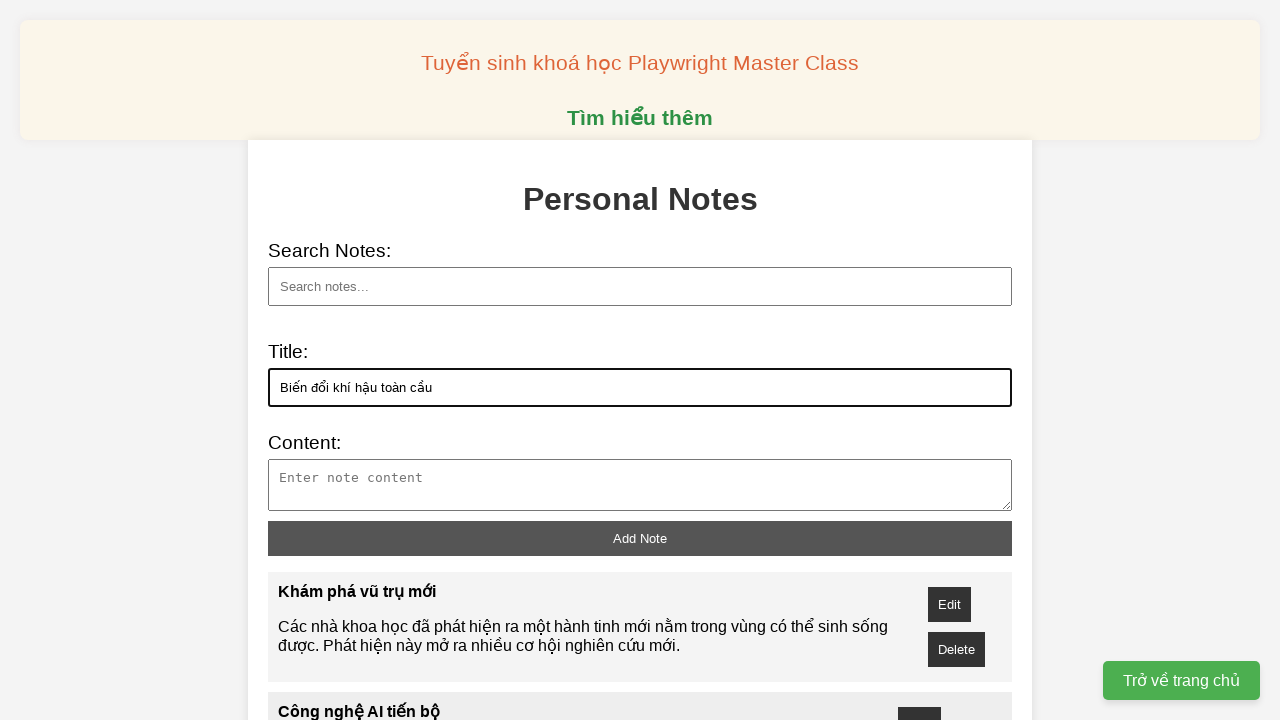

Filled note content field with content for 'Biến đổi khí hậu toàn cầu' on textarea[id="note-content"]
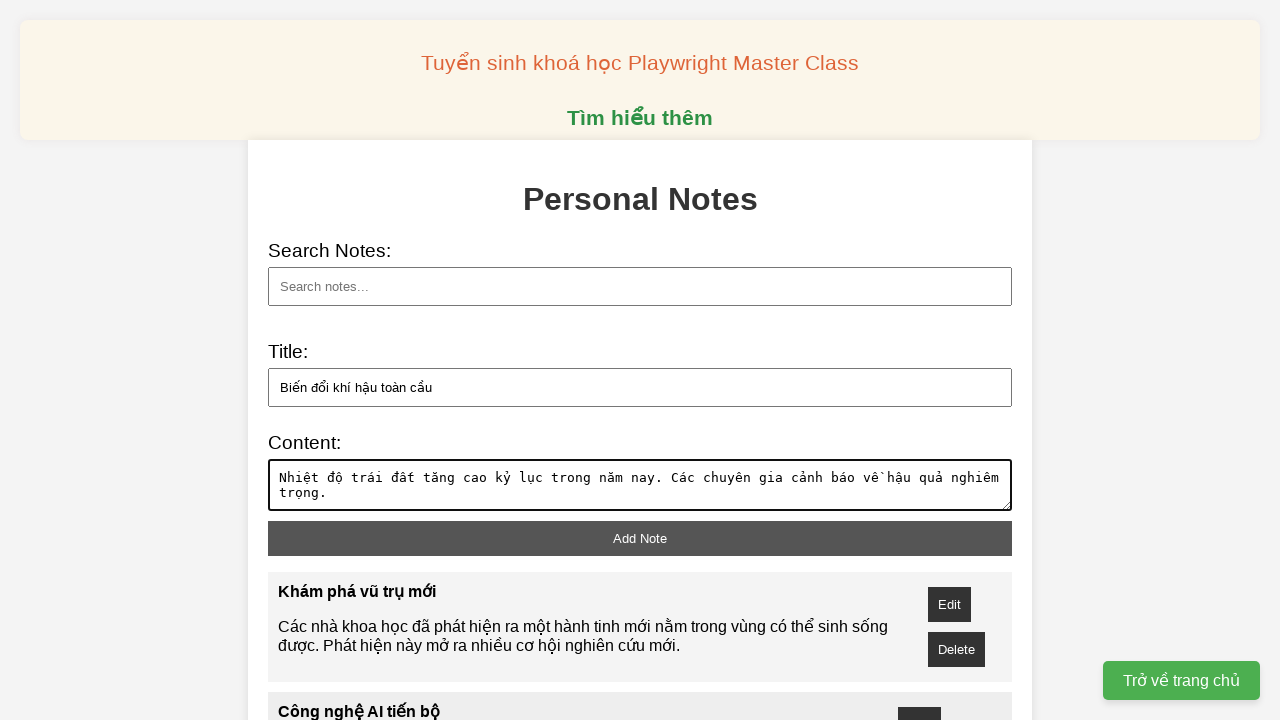

Clicked add note button to save 'Biến đổi khí hậu toàn cầu' at (640, 538) on button[id="add-note"]
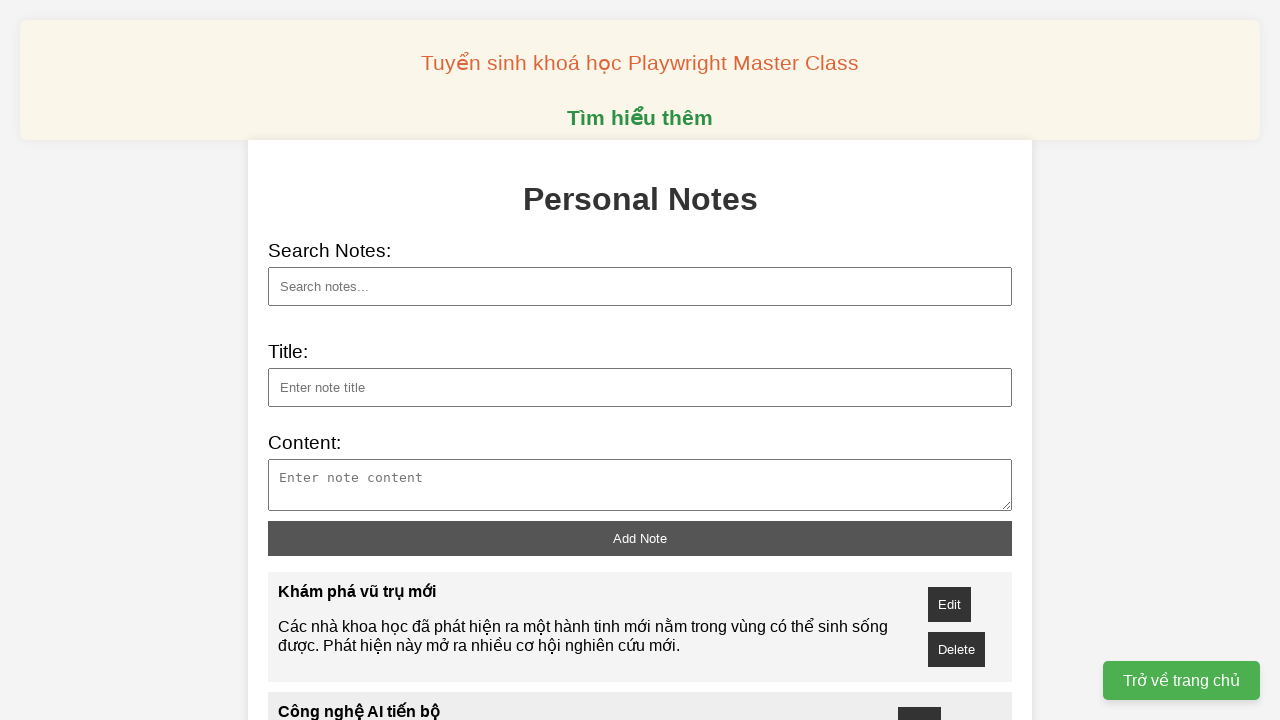

Waited 500ms for note to be added
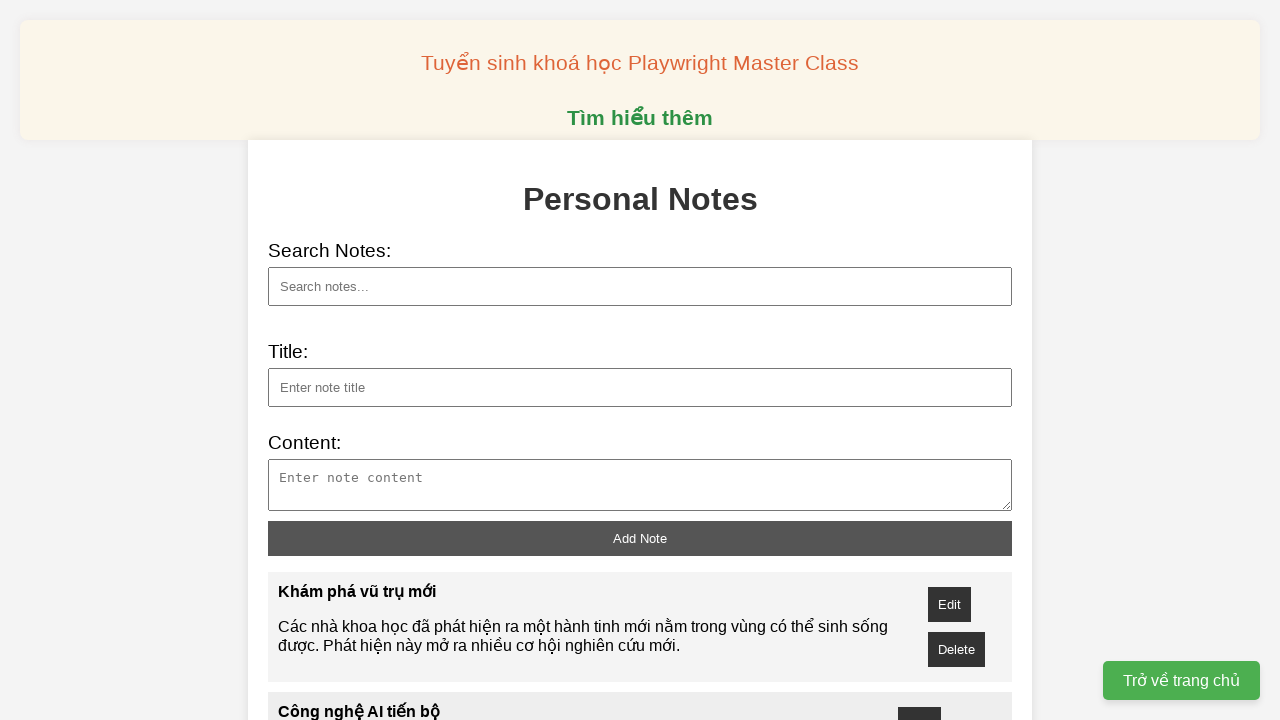

Filled note title field with 'Vaccine mới được phát triển' on input[id="note-title"]
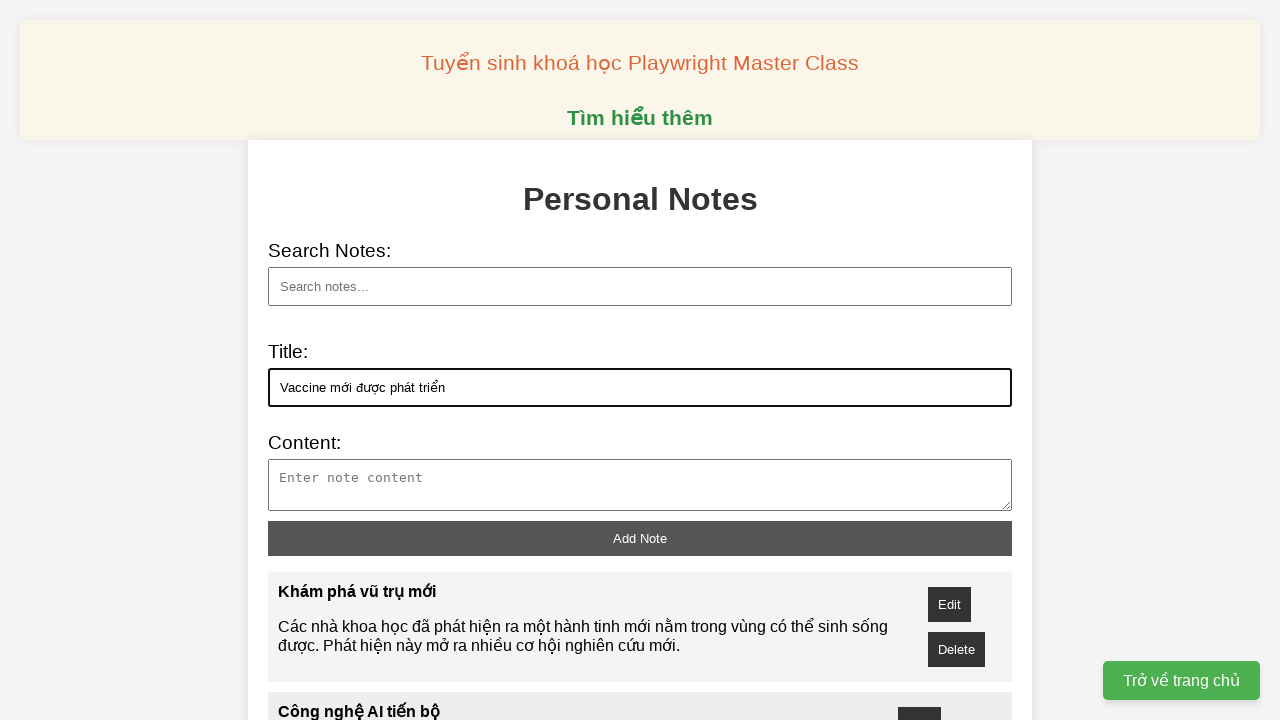

Filled note content field with content for 'Vaccine mới được phát triển' on textarea[id="note-content"]
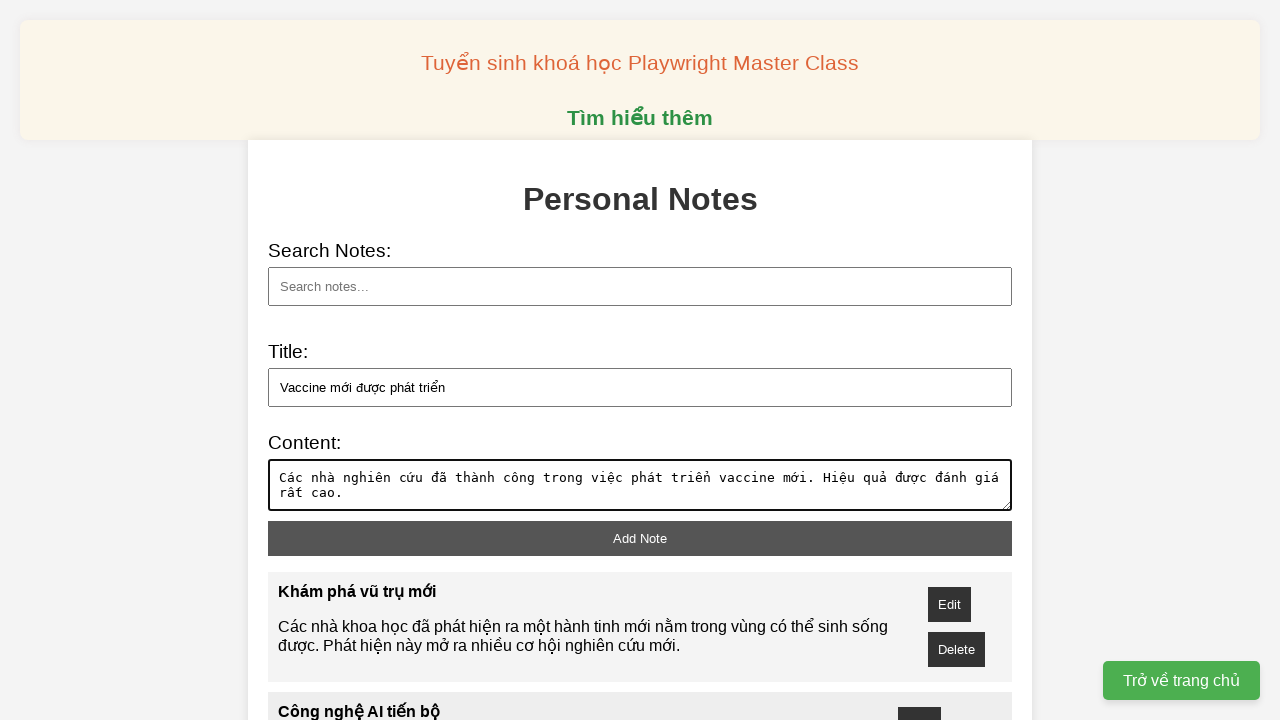

Clicked add note button to save 'Vaccine mới được phát triển' at (640, 538) on button[id="add-note"]
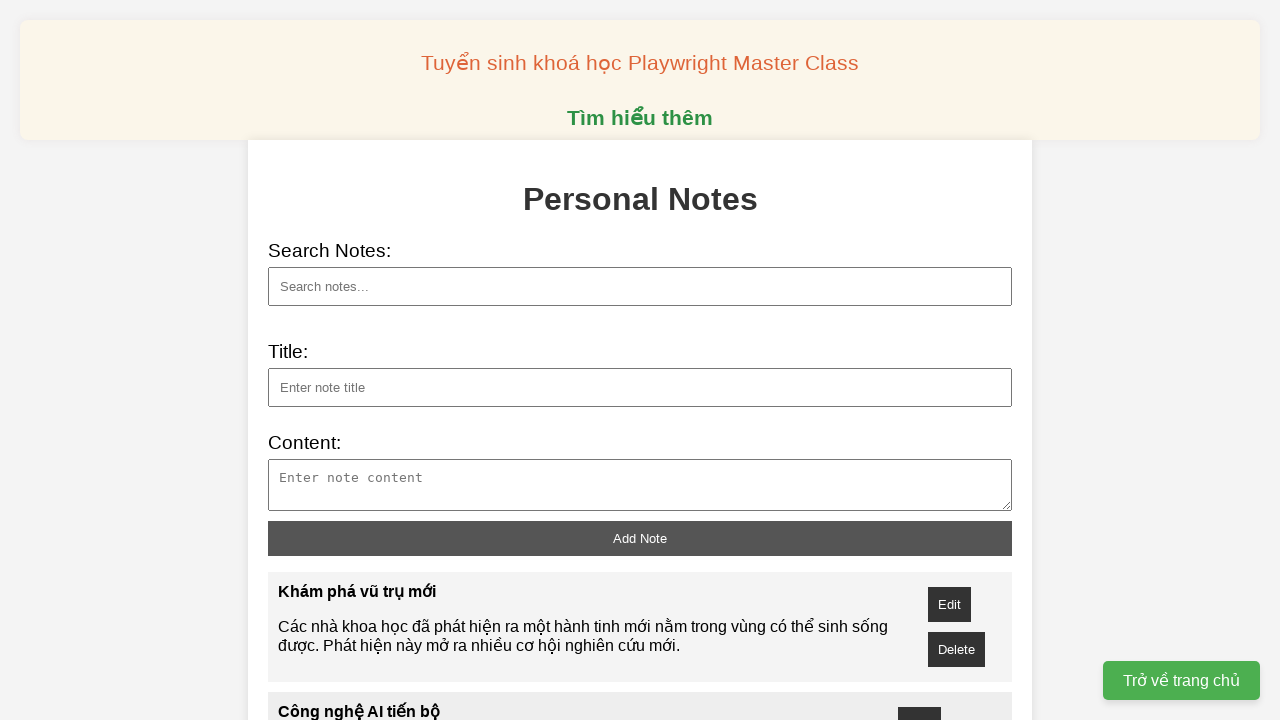

Waited 500ms for note to be added
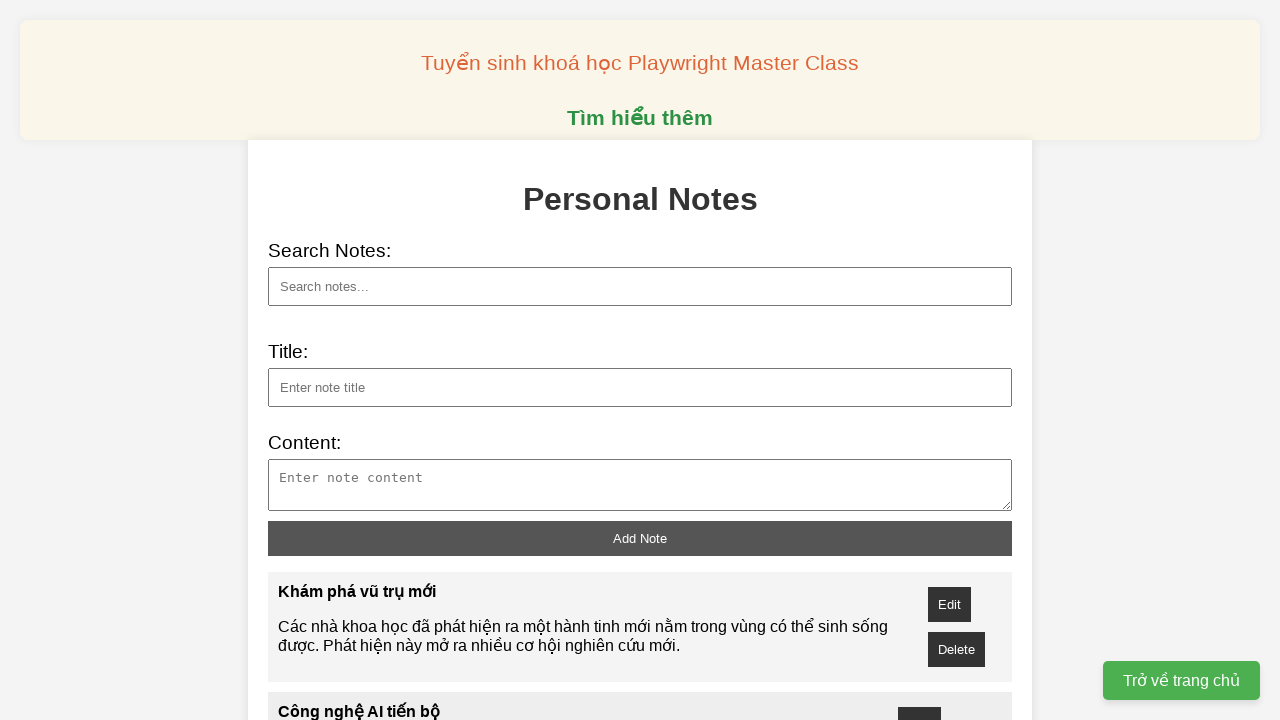

Filled note title field with 'Robot thông minh hỗ trợ y tế' on input[id="note-title"]
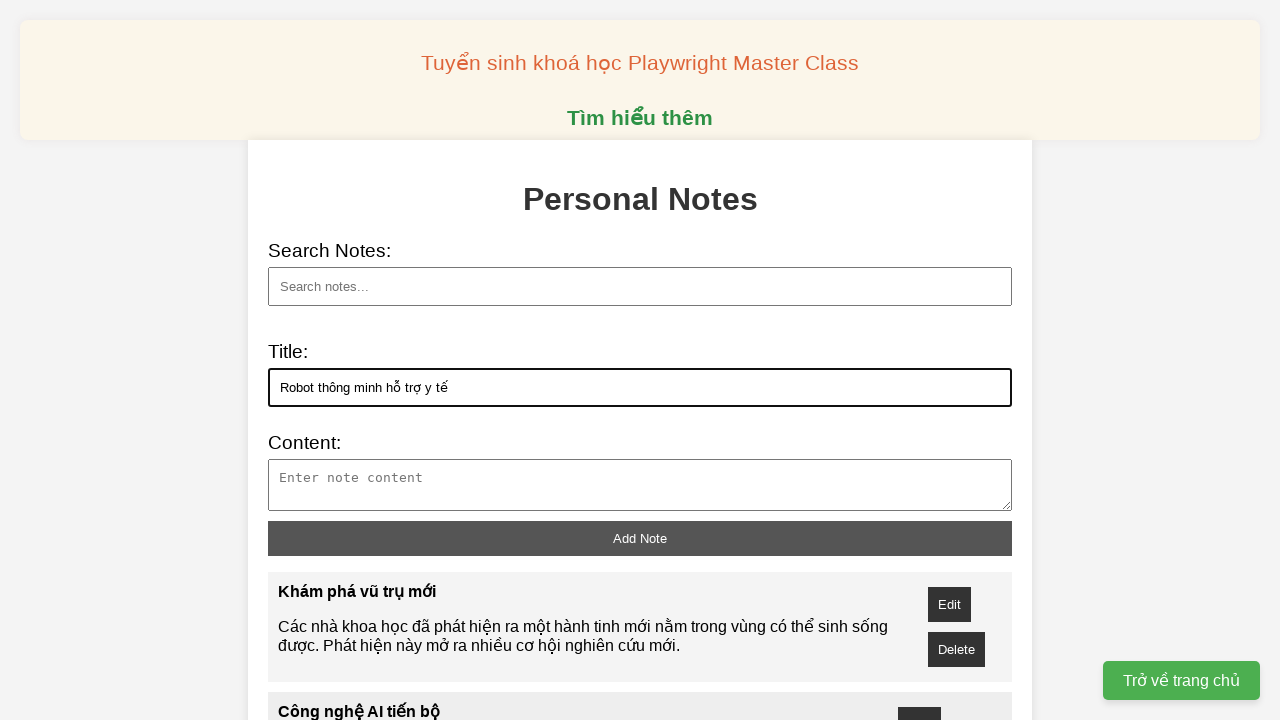

Filled note content field with content for 'Robot thông minh hỗ trợ y tế' on textarea[id="note-content"]
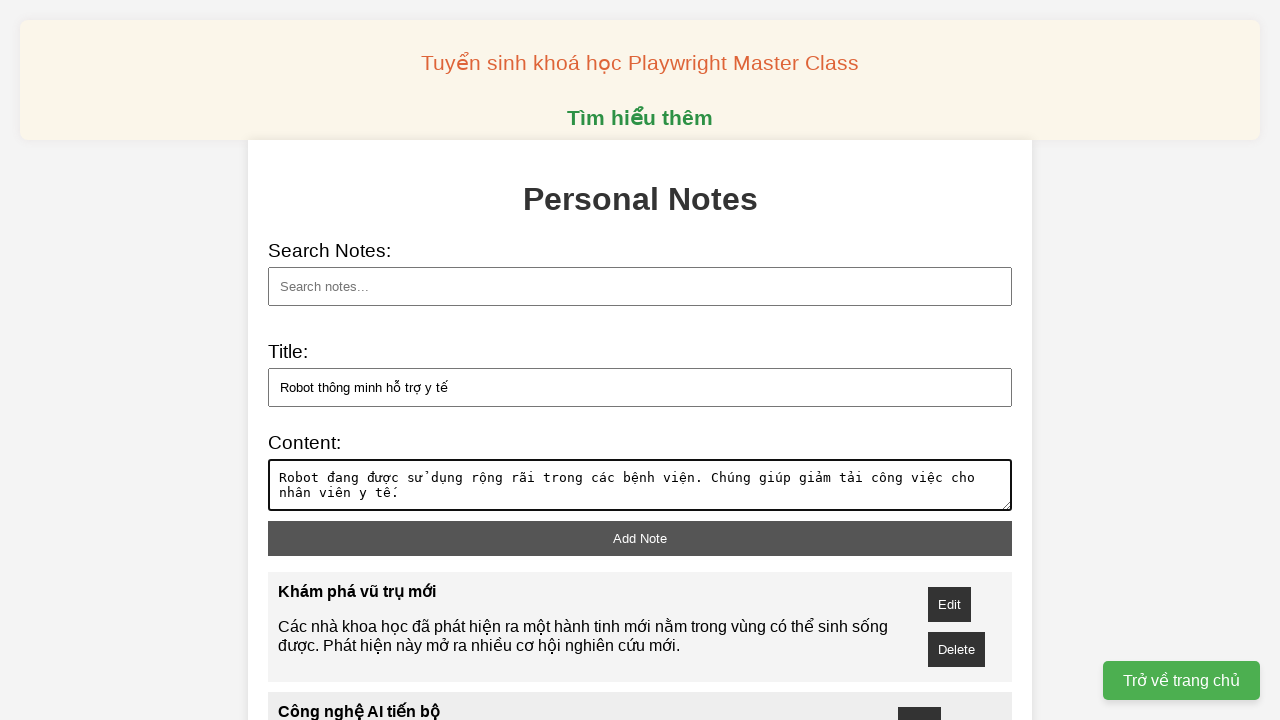

Clicked add note button to save 'Robot thông minh hỗ trợ y tế' at (640, 538) on button[id="add-note"]
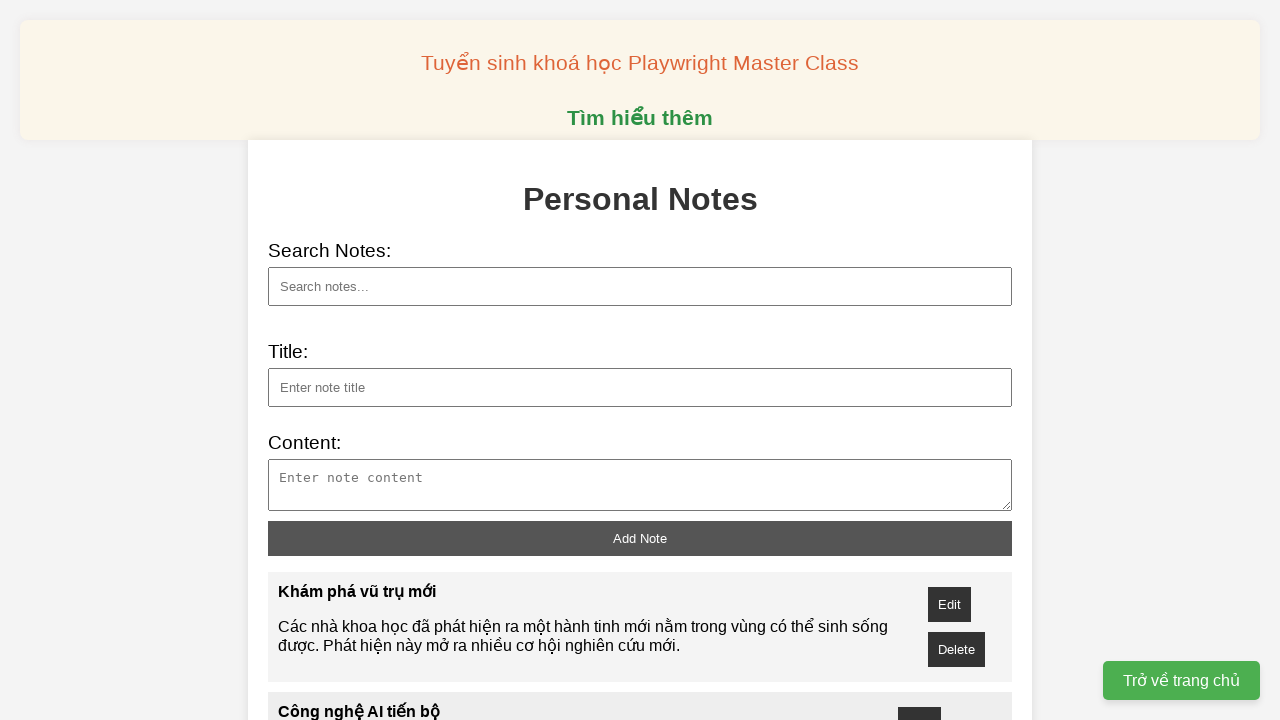

Waited 500ms for note to be added
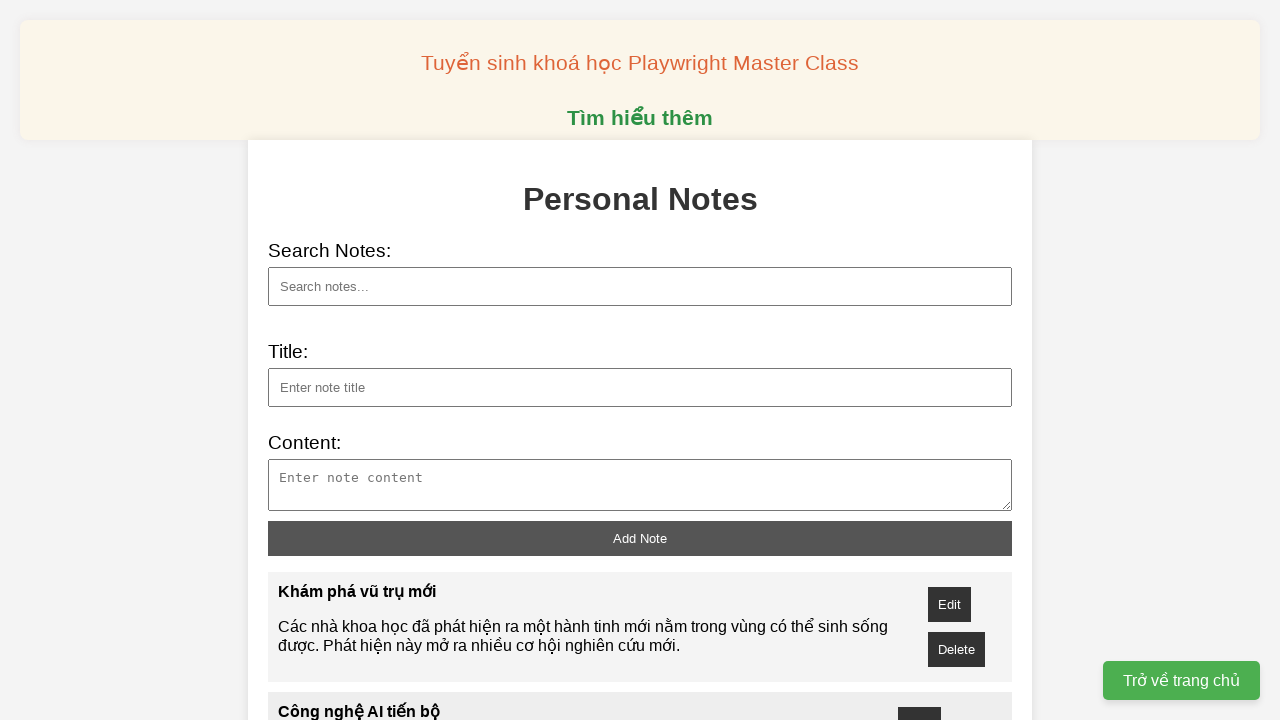

Filled note title field with 'Năng lượng tái tạo phát triển' on input[id="note-title"]
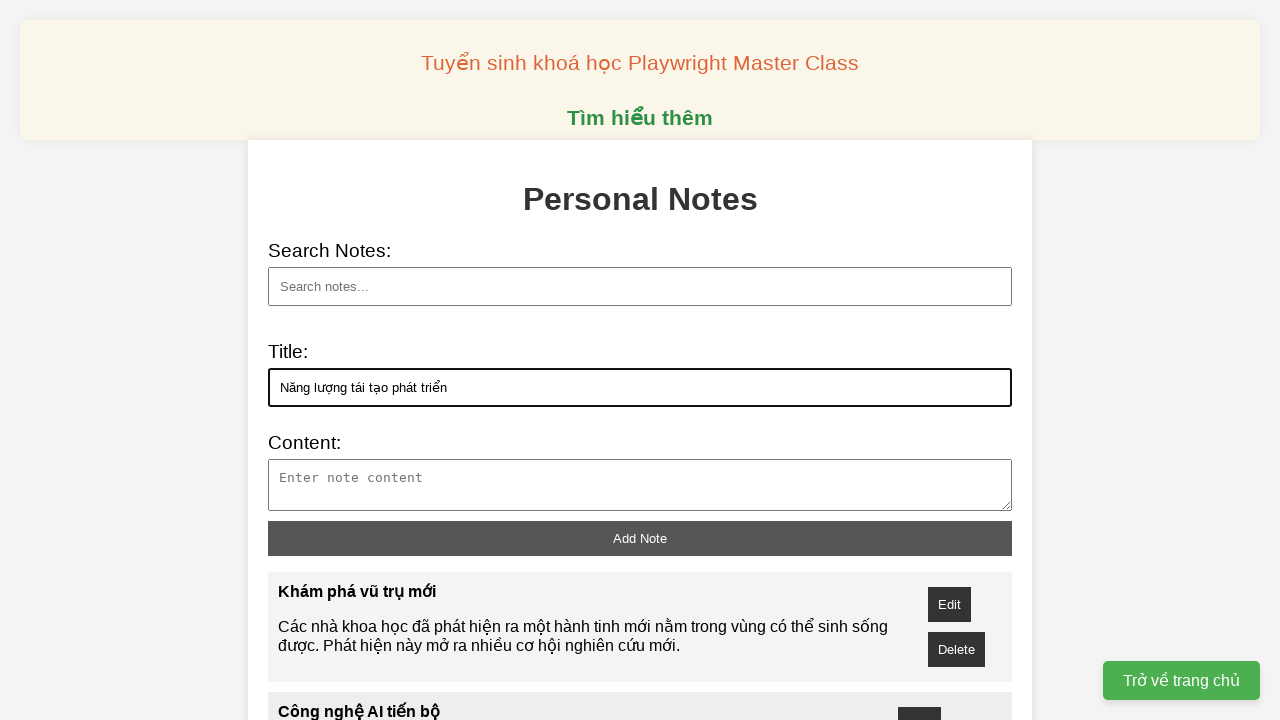

Filled note content field with content for 'Năng lượng tái tạo phát triển' on textarea[id="note-content"]
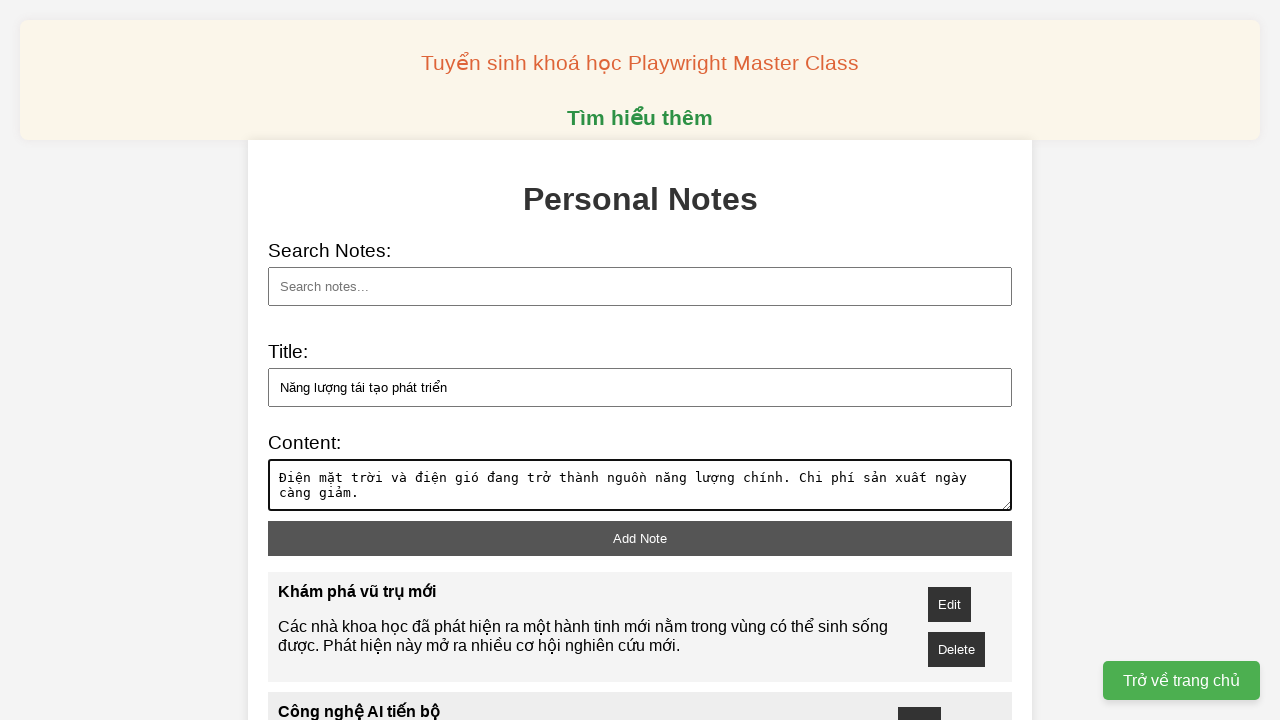

Clicked add note button to save 'Năng lượng tái tạo phát triển' at (640, 538) on button[id="add-note"]
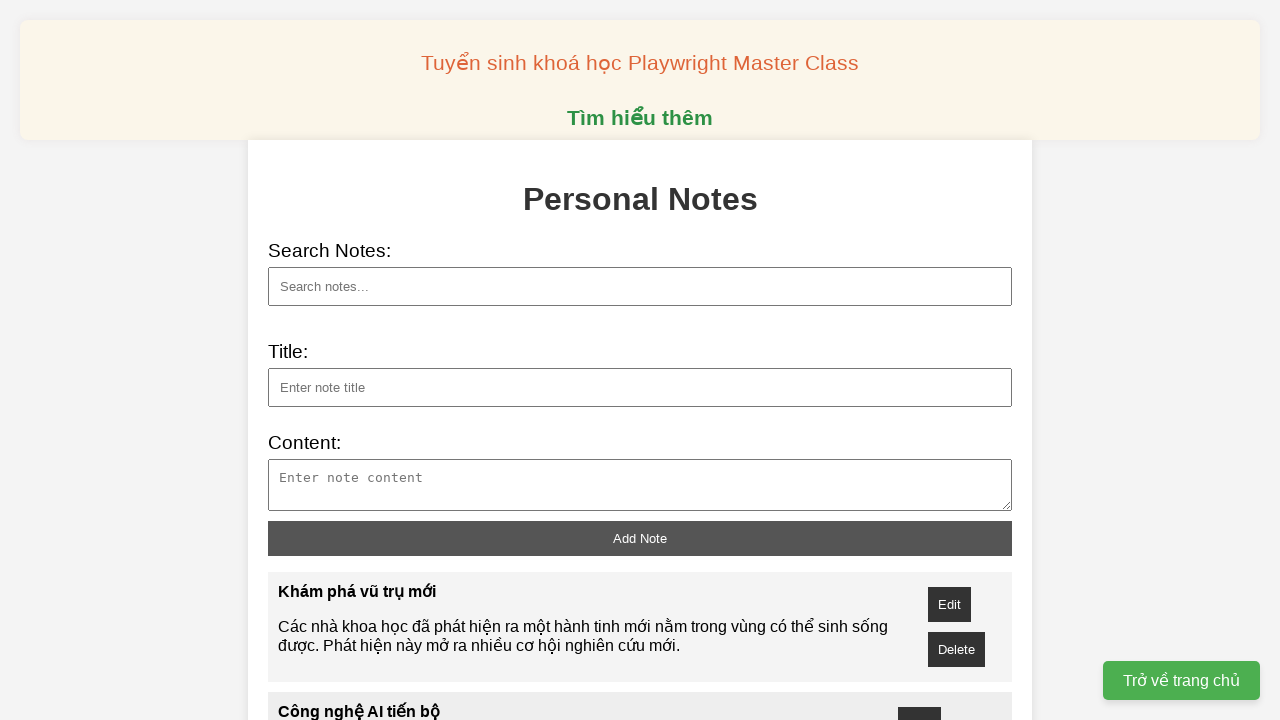

Waited 500ms for note to be added
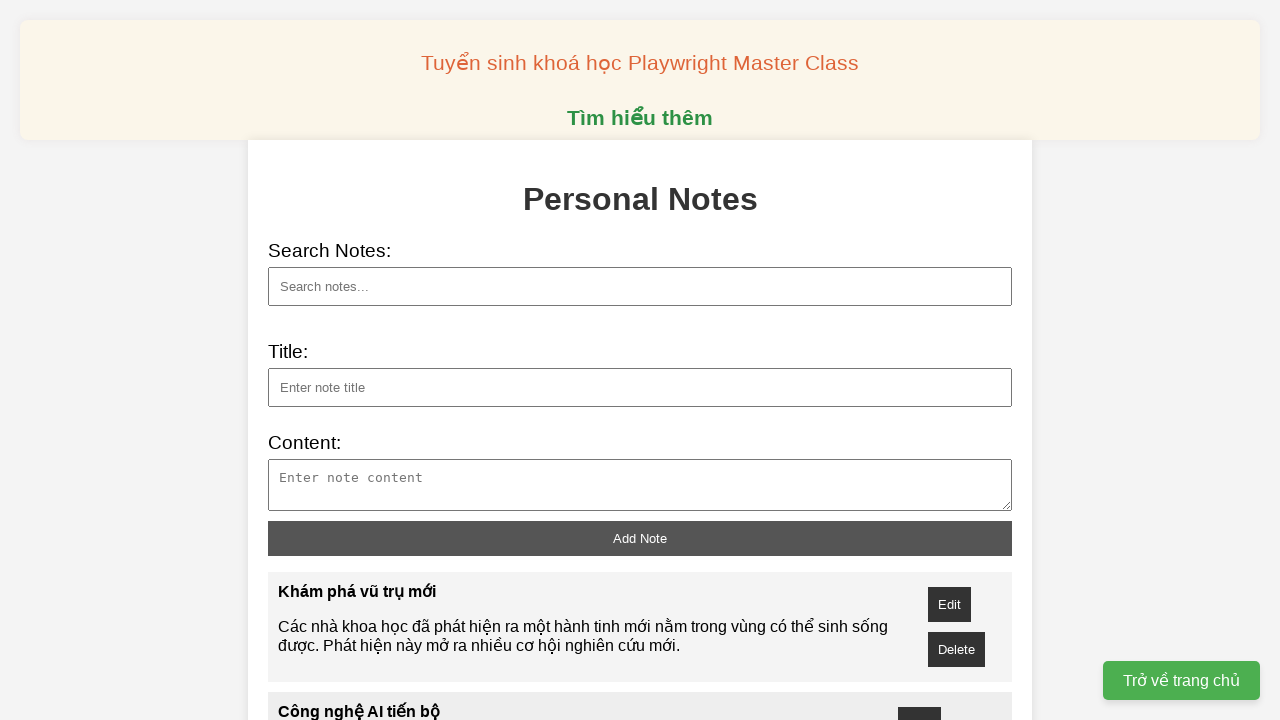

Filled note title field with 'Khoa học vật liệu mới' on input[id="note-title"]
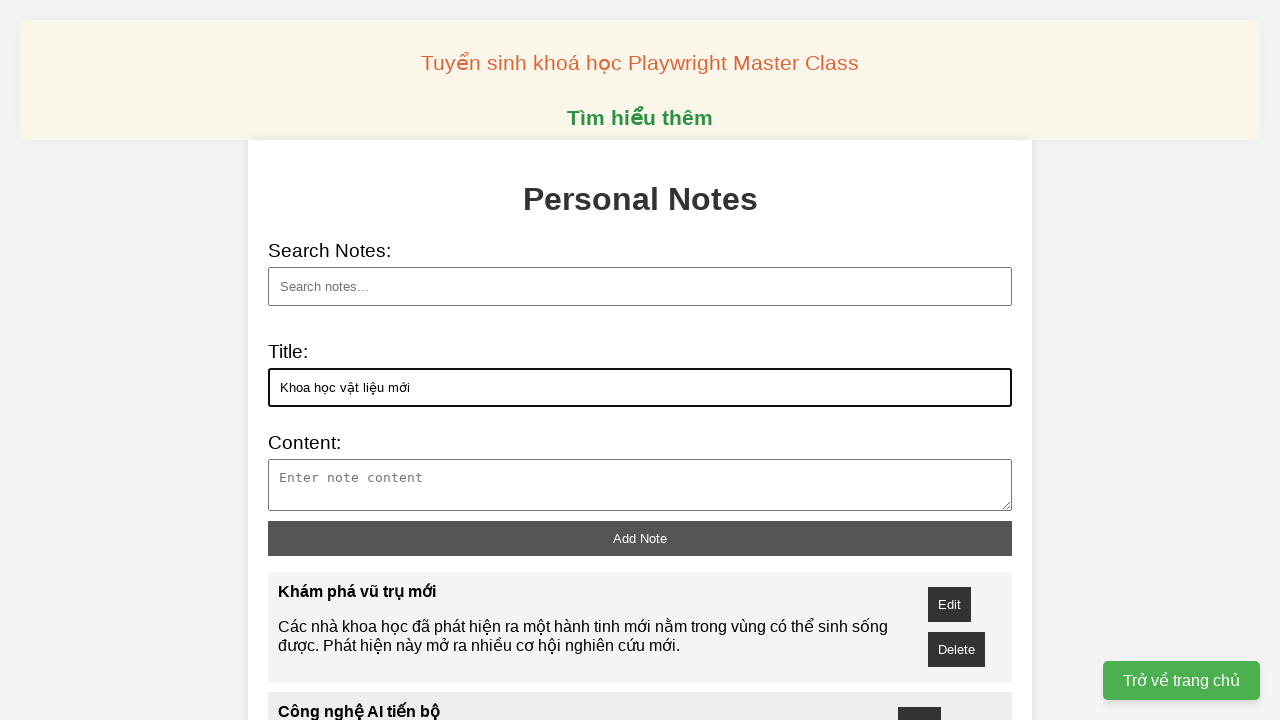

Filled note content field with content for 'Khoa học vật liệu mới' on textarea[id="note-content"]
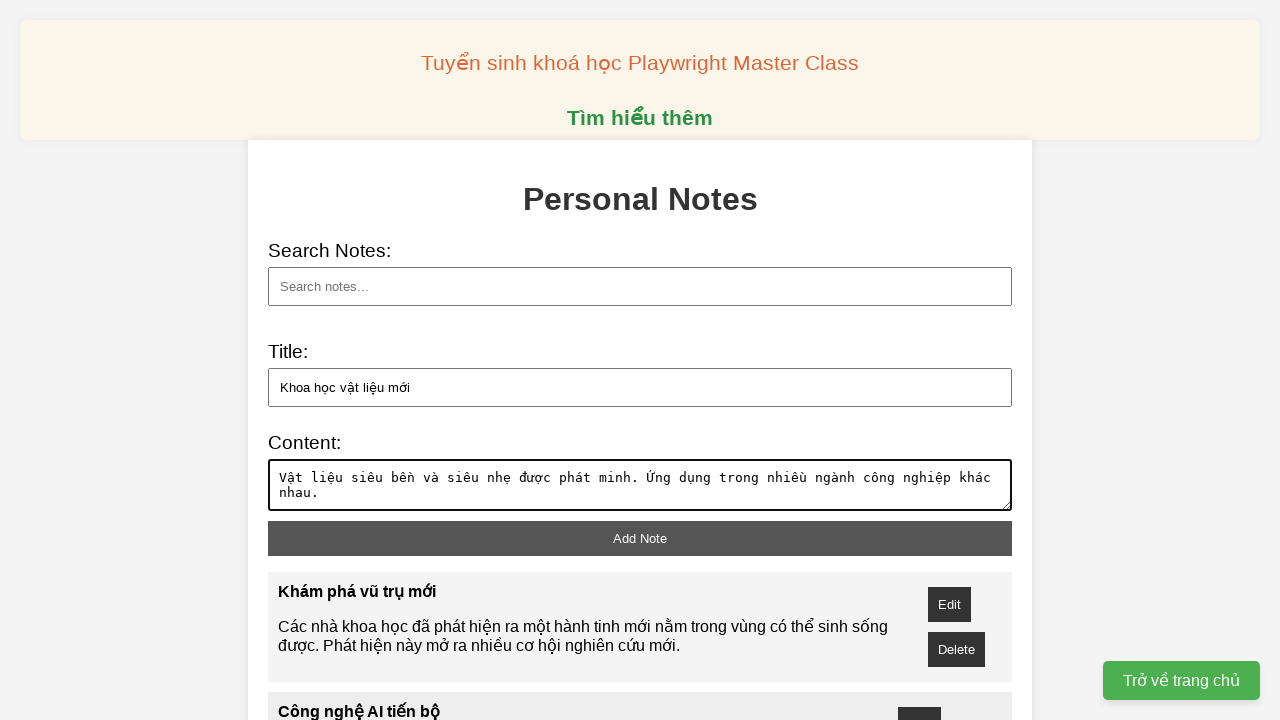

Clicked add note button to save 'Khoa học vật liệu mới' at (640, 538) on button[id="add-note"]
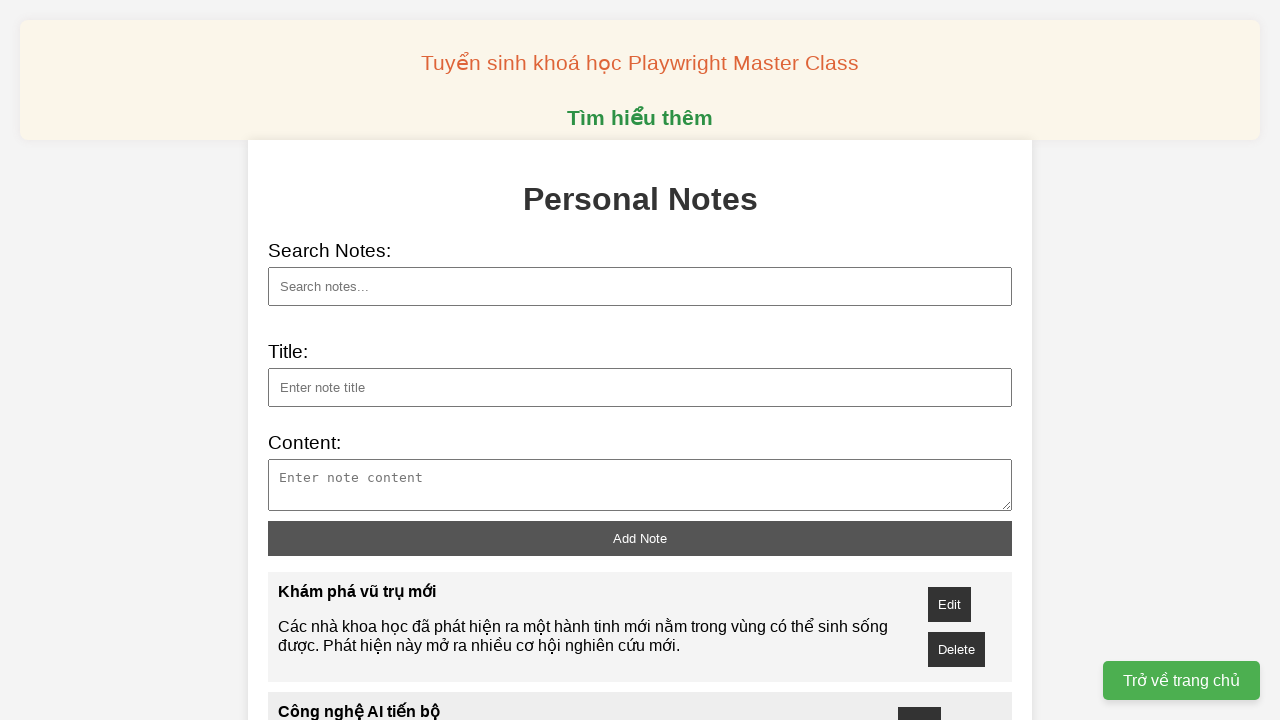

Waited 500ms for note to be added
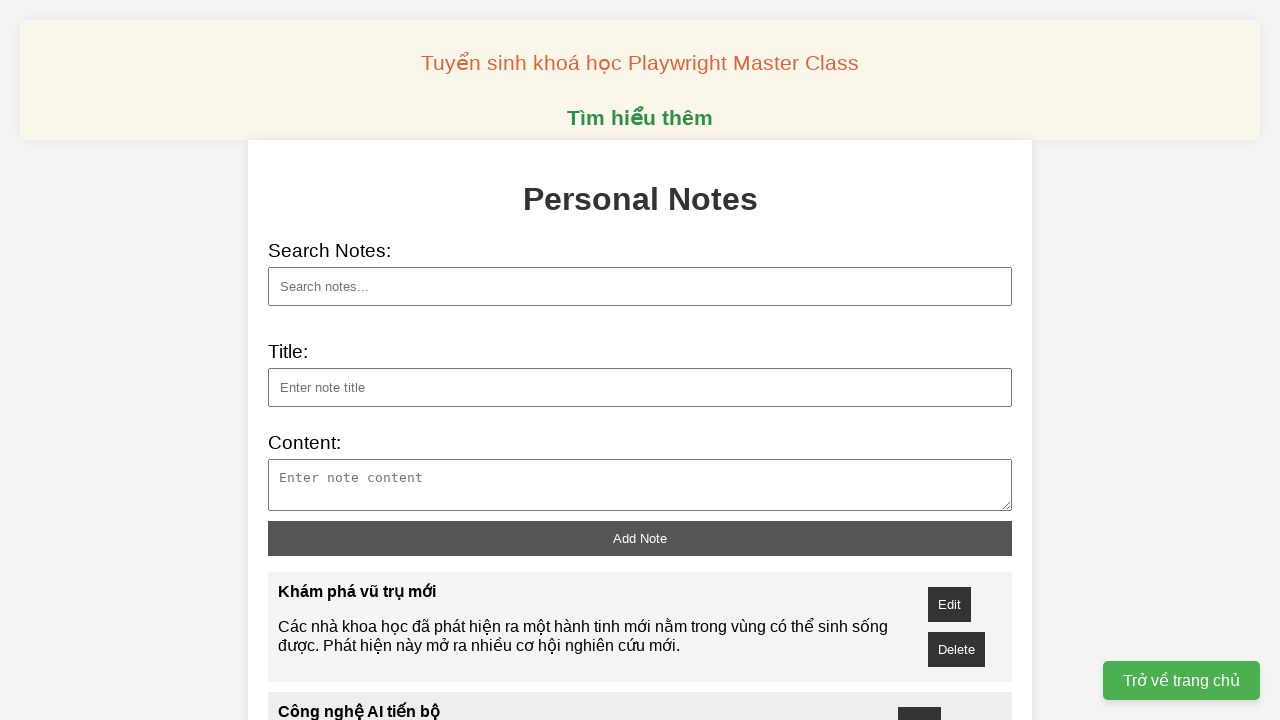

Filled note title field with 'Nghiên cứu gen di truyền' on input[id="note-title"]
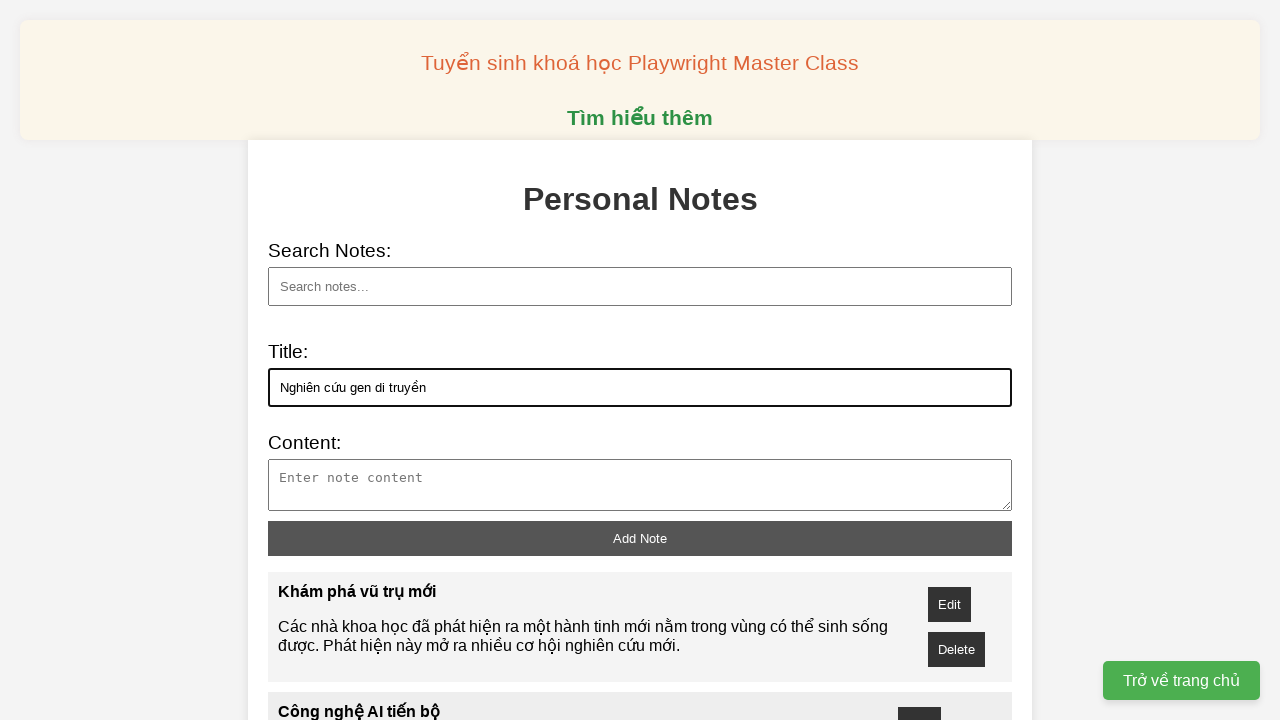

Filled note content field with content for 'Nghiên cứu gen di truyền' on textarea[id="note-content"]
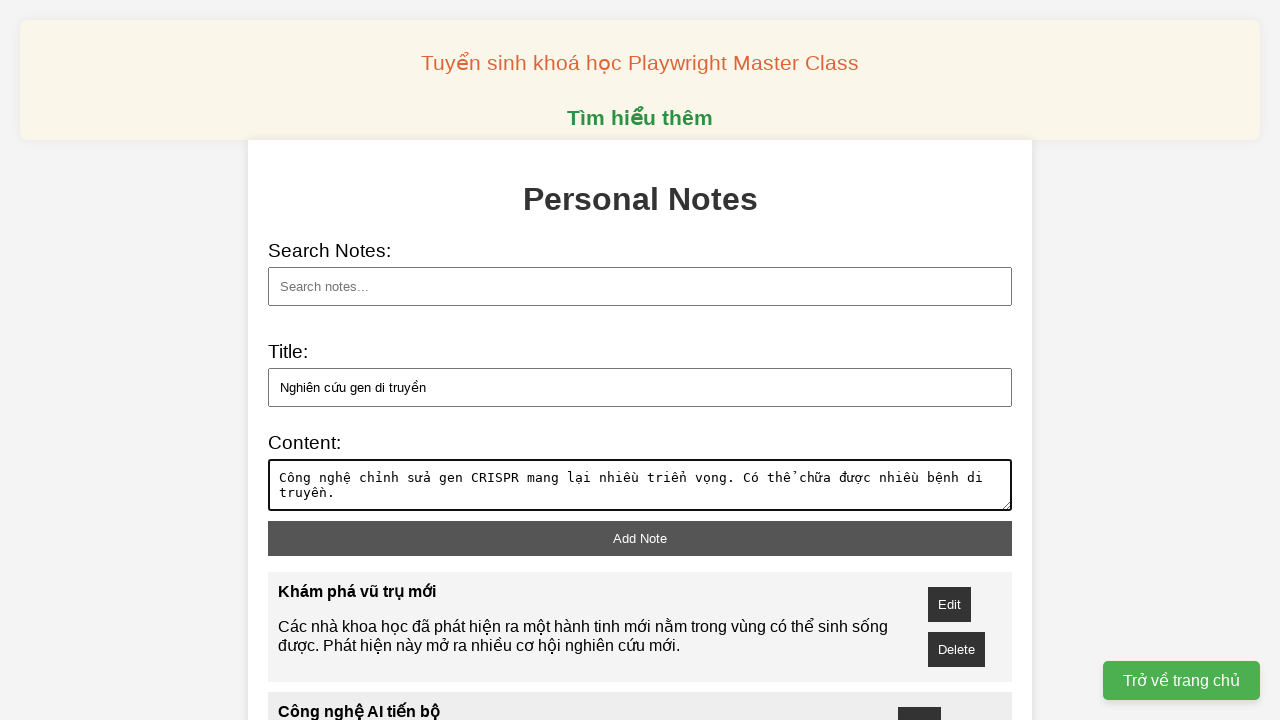

Clicked add note button to save 'Nghiên cứu gen di truyền' at (640, 538) on button[id="add-note"]
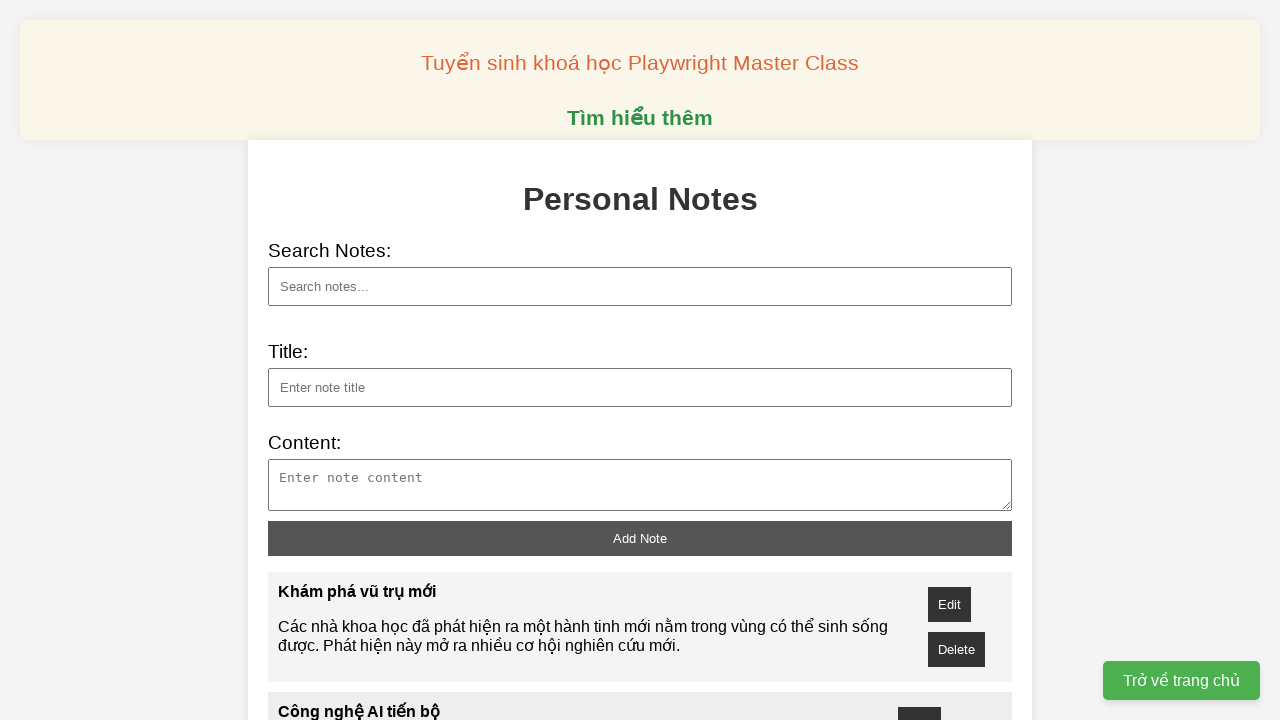

Waited 500ms for note to be added
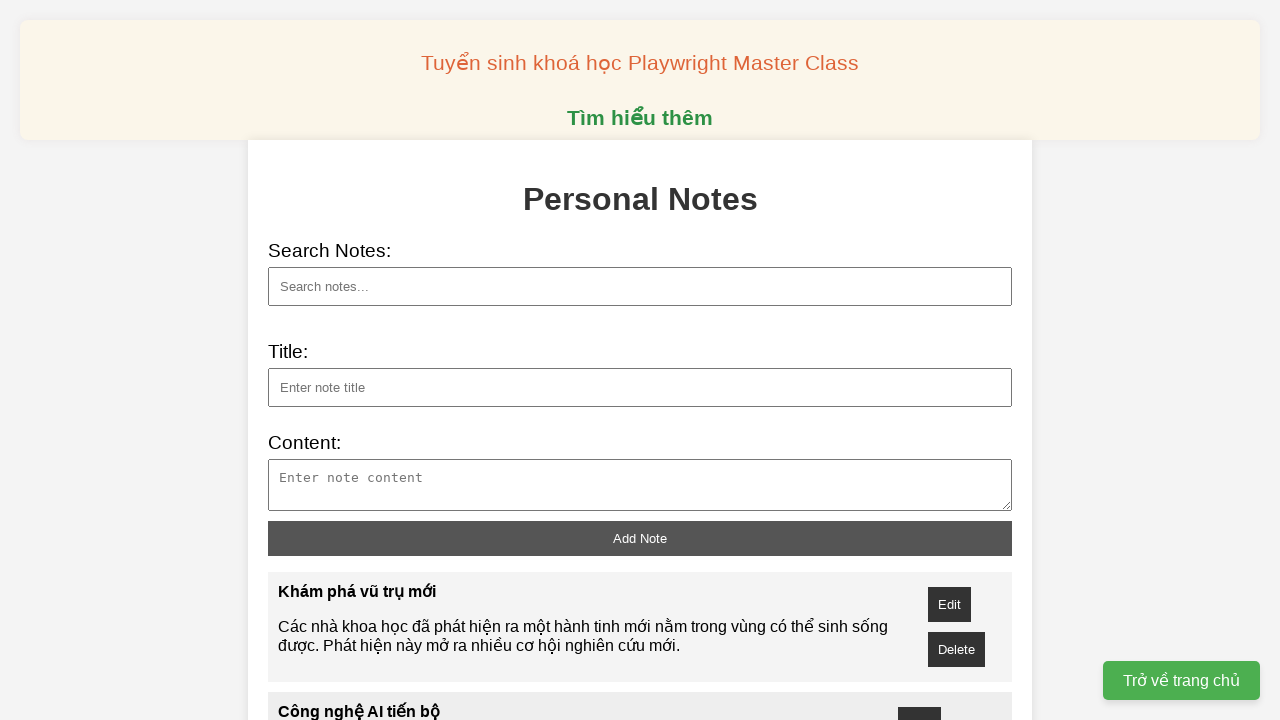

Filled note title field with 'Thám hiểm đại dương sâu' on input[id="note-title"]
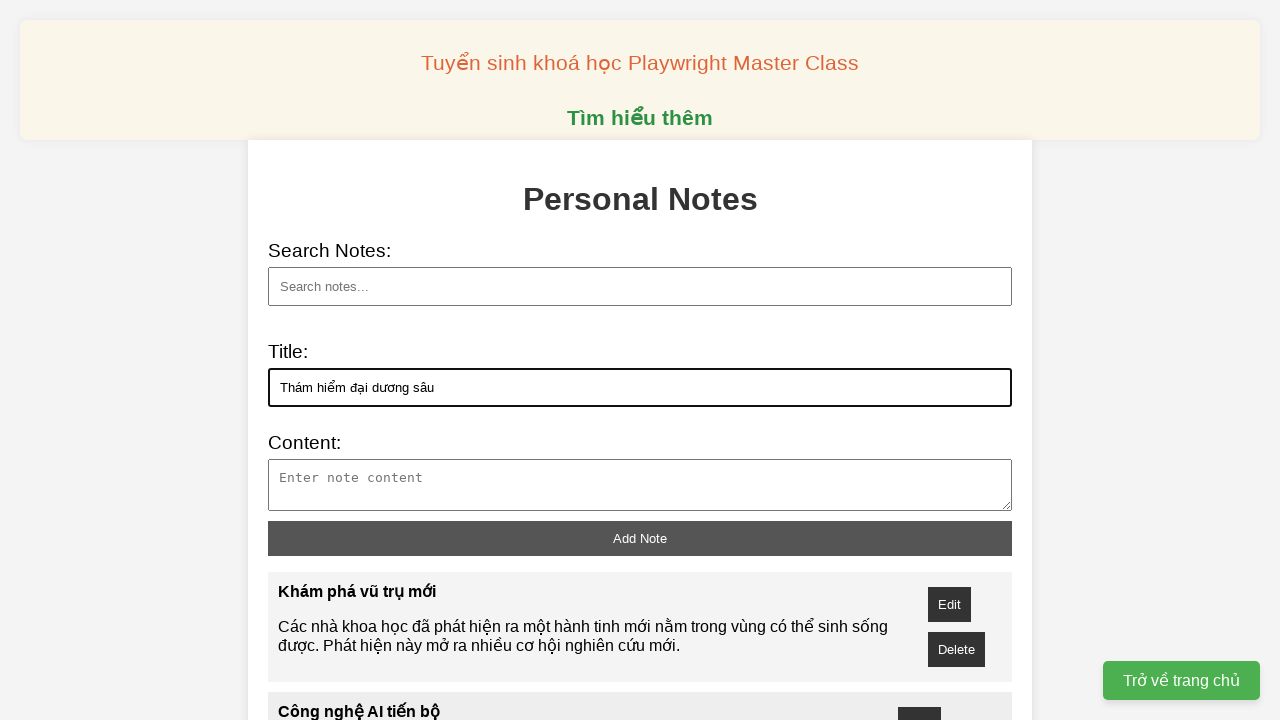

Filled note content field with content for 'Thám hiểm đại dương sâu' on textarea[id="note-content"]
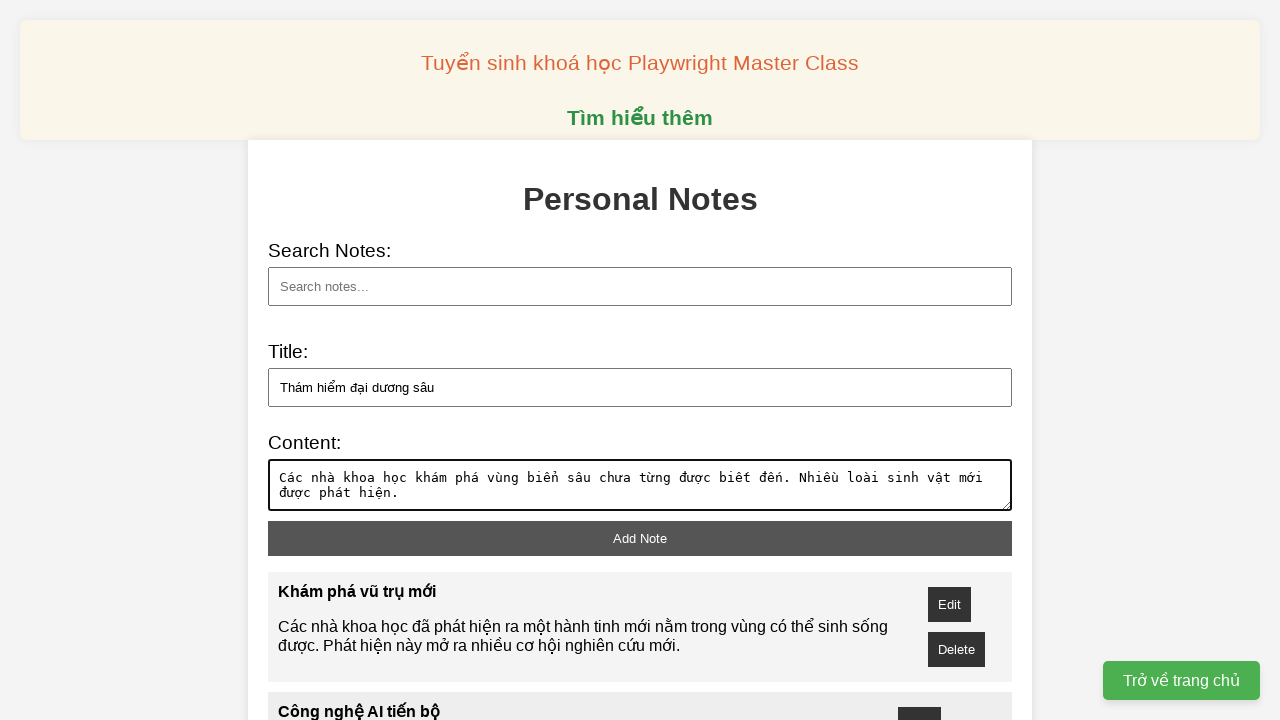

Clicked add note button to save 'Thám hiểm đại dương sâu' at (640, 538) on button[id="add-note"]
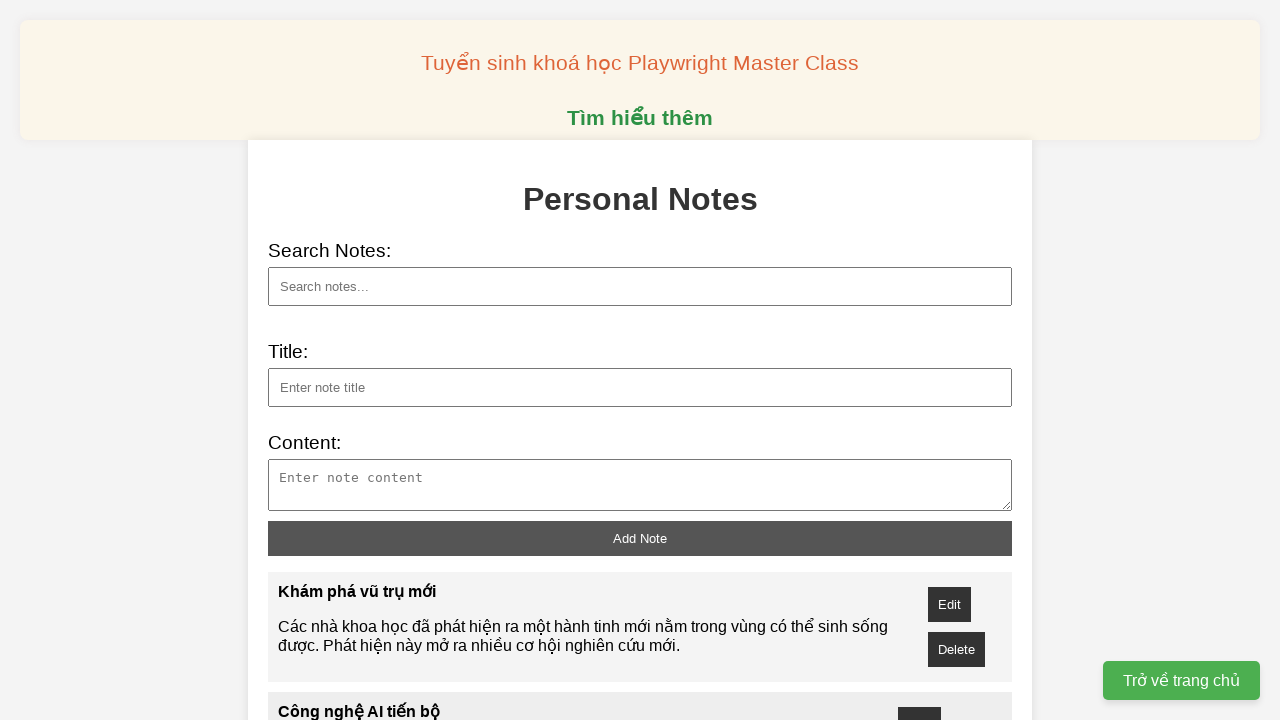

Waited 500ms for note to be added
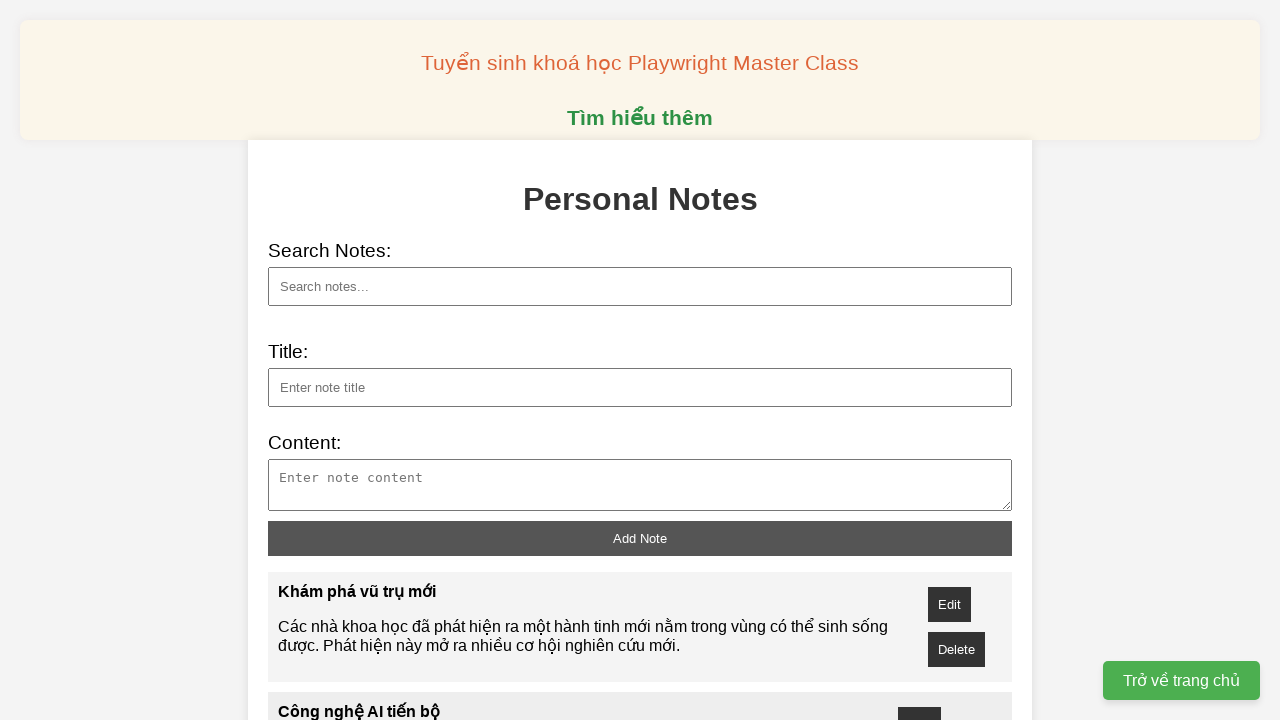

Filled note title field with 'Công nghệ lượng tử tiên tiến' on input[id="note-title"]
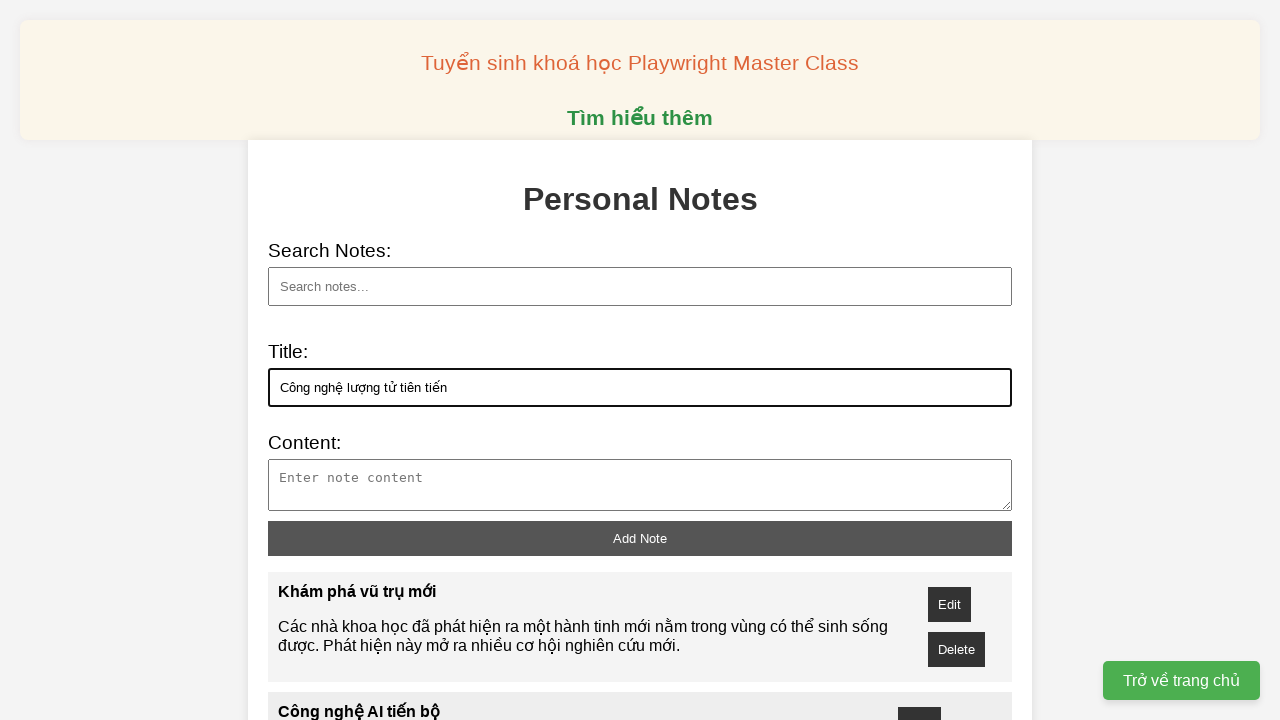

Filled note content field with content for 'Công nghệ lượng tử tiên tiến' on textarea[id="note-content"]
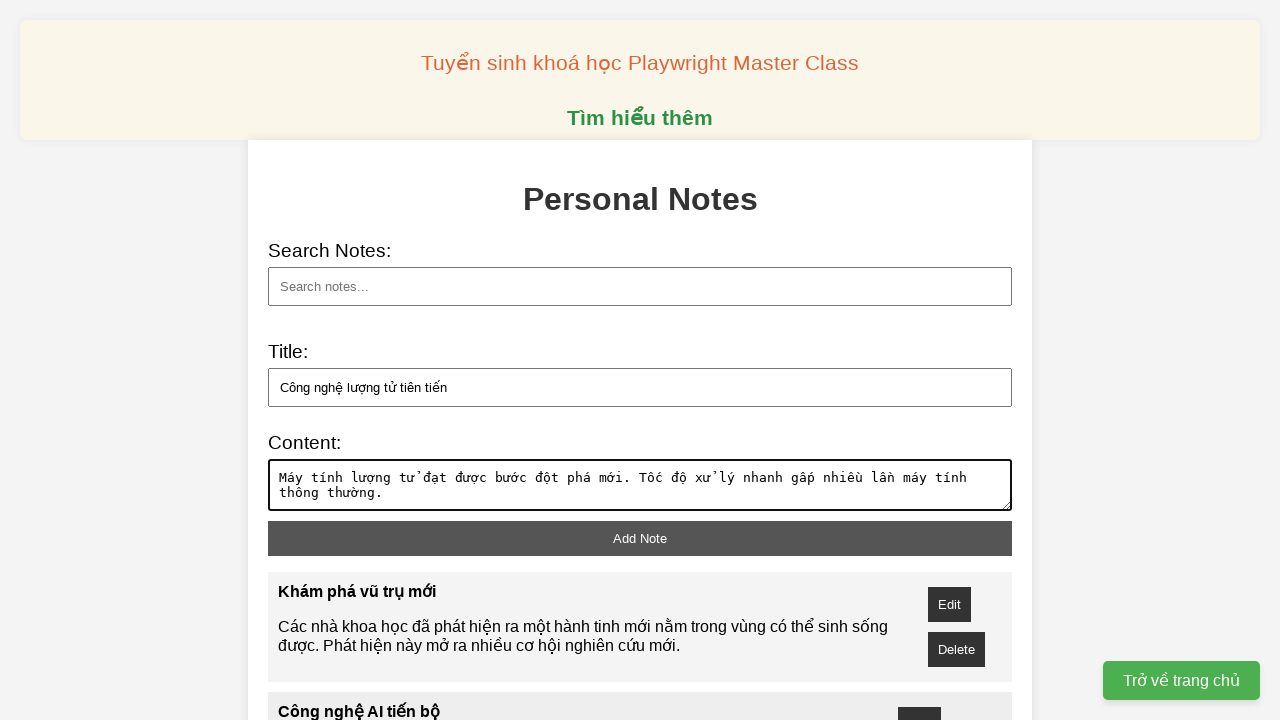

Clicked add note button to save 'Công nghệ lượng tử tiên tiến' at (640, 538) on button[id="add-note"]
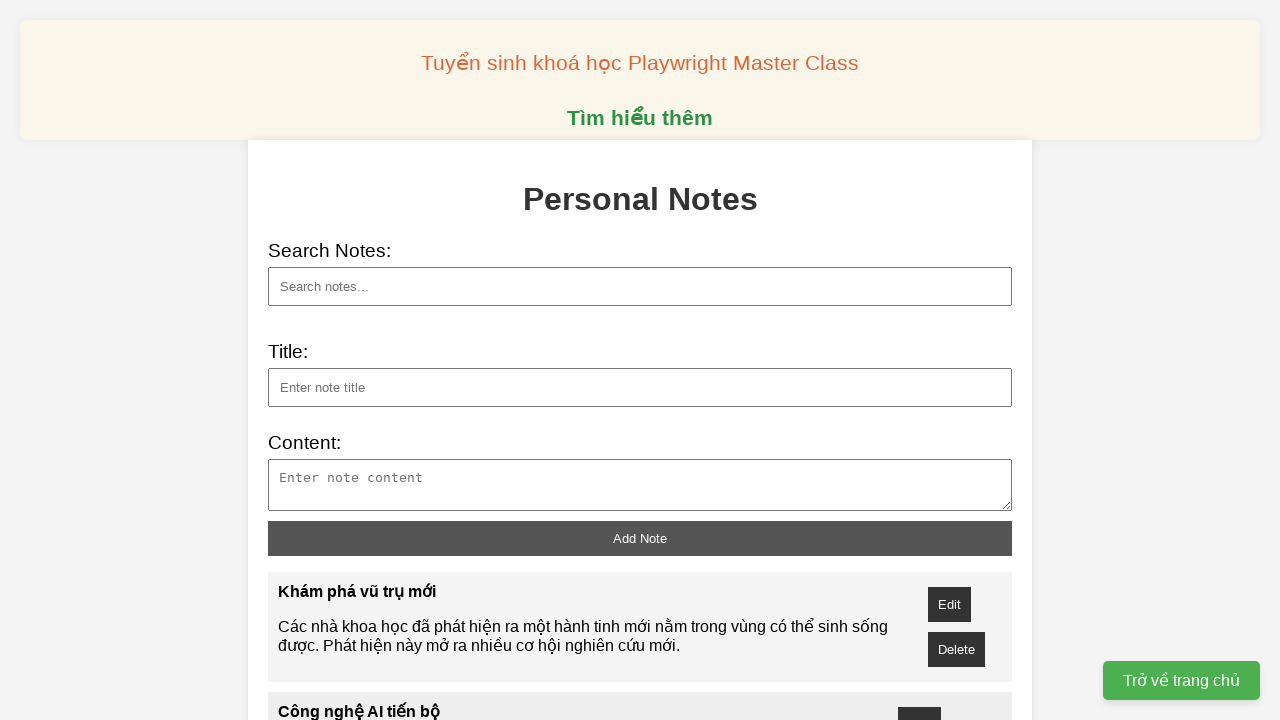

Waited 500ms for note to be added
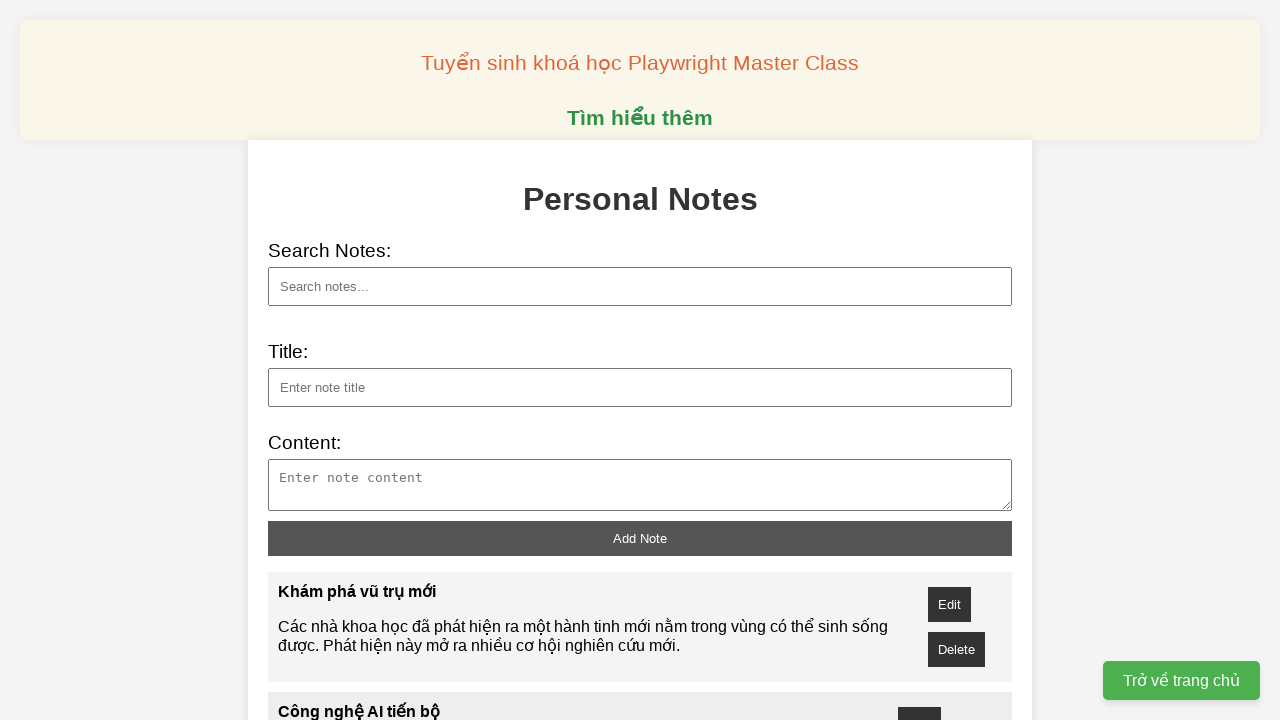

Filled search field with 'Khám phá vũ trụ mới' to search for first note on input[id="search"]
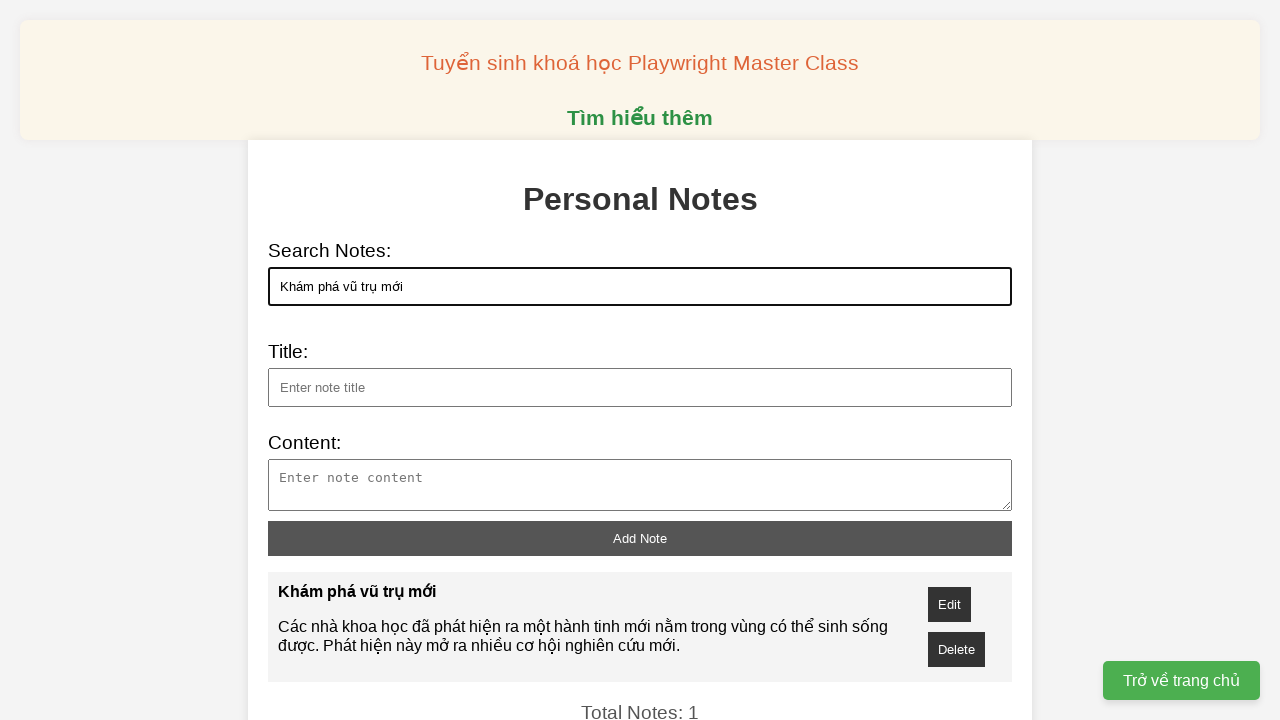

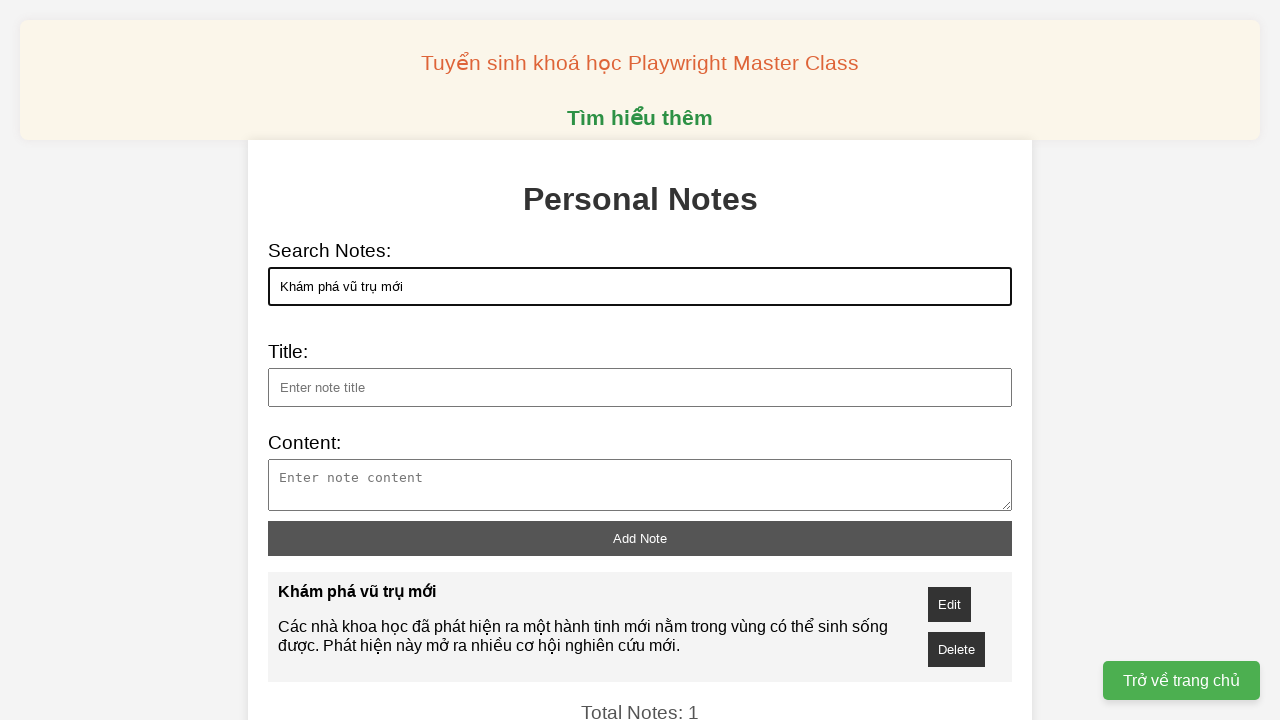